Tests the multi-step exchange rate data request form on the Central Bank of Sri Lanka's eResearch portal by selecting Exchange Rates checkbox, setting daily frequency, entering date range, selecting all available data items, and navigating through the confirmation steps to reach the download page.

Starting URL: https://www.cbsl.lk/eResearch/

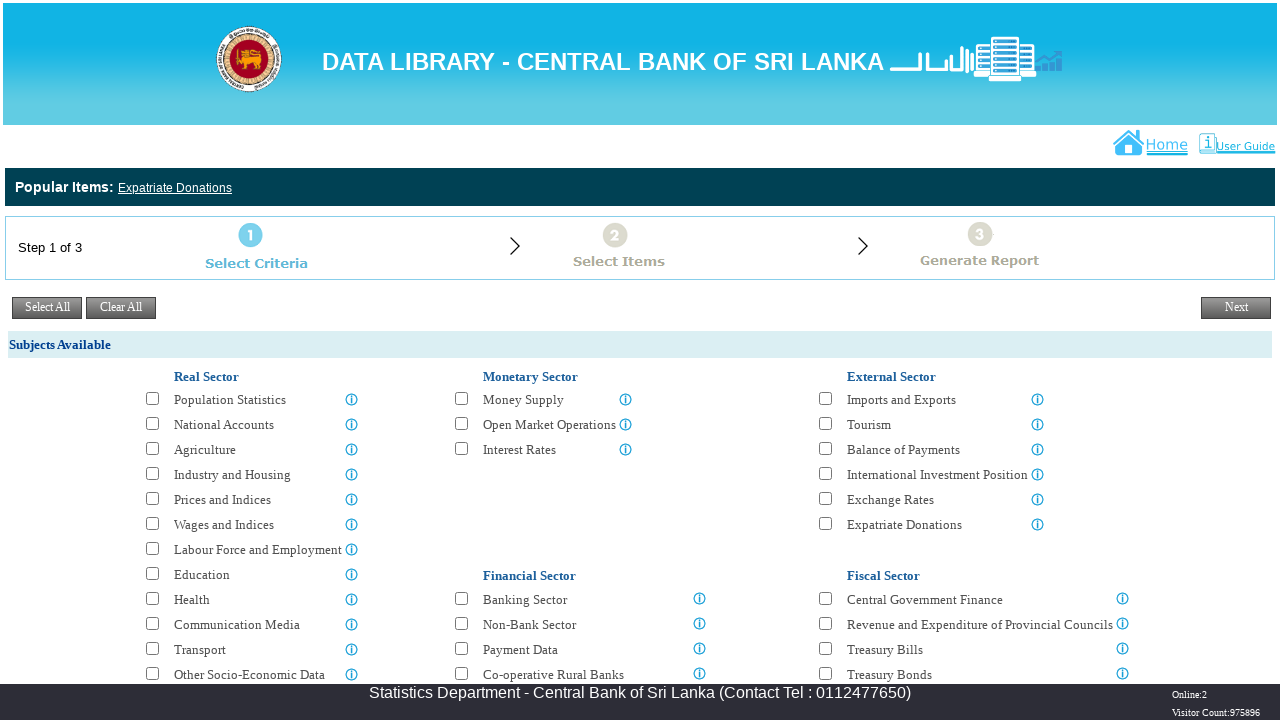

Page fully loaded (domcontentloaded)
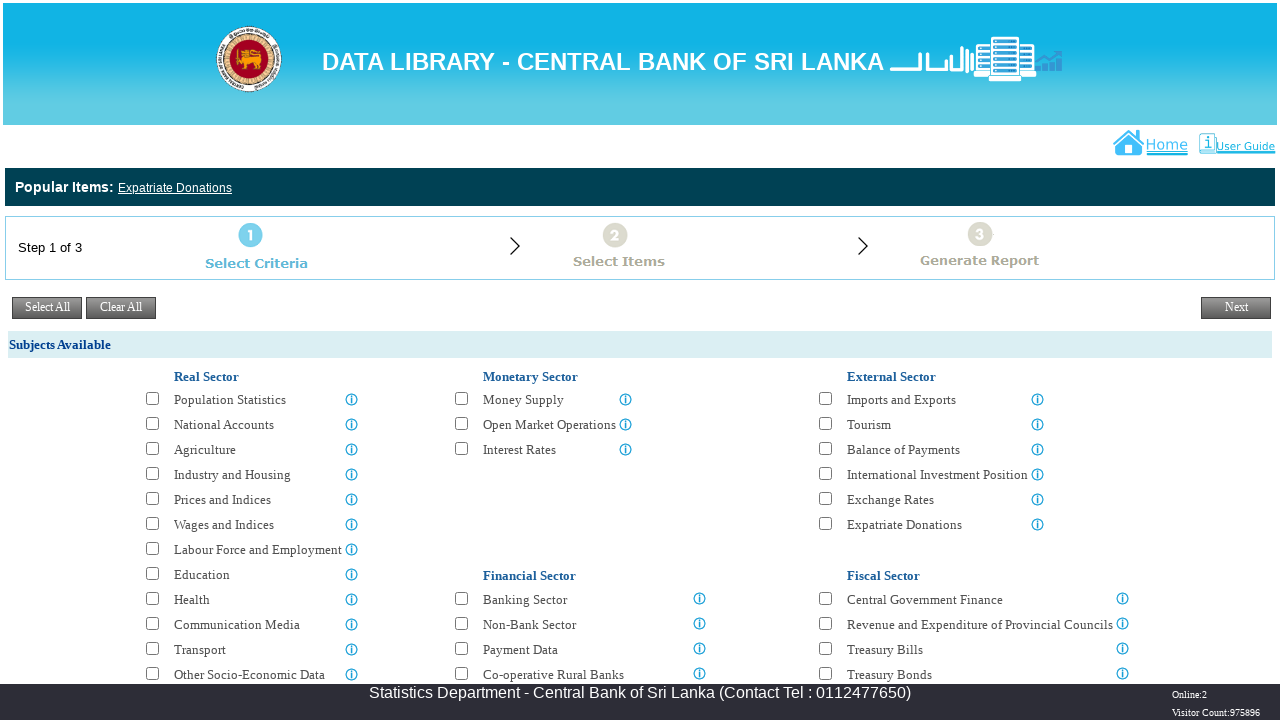

Exchange Rates checkbox became visible
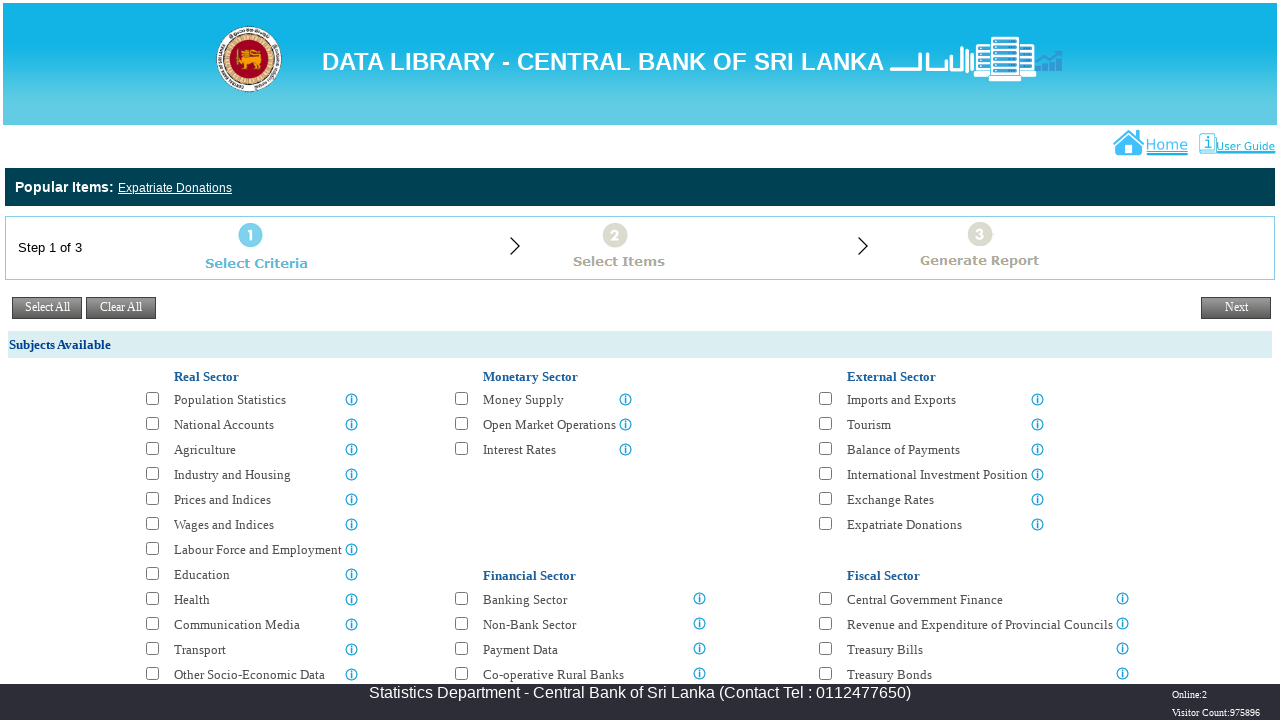

Clicked Exchange Rates checkbox to select it at (825, 499) on #ContentPlaceHolder1_grdSubjects_ExternalSector_chkIsSelect_4
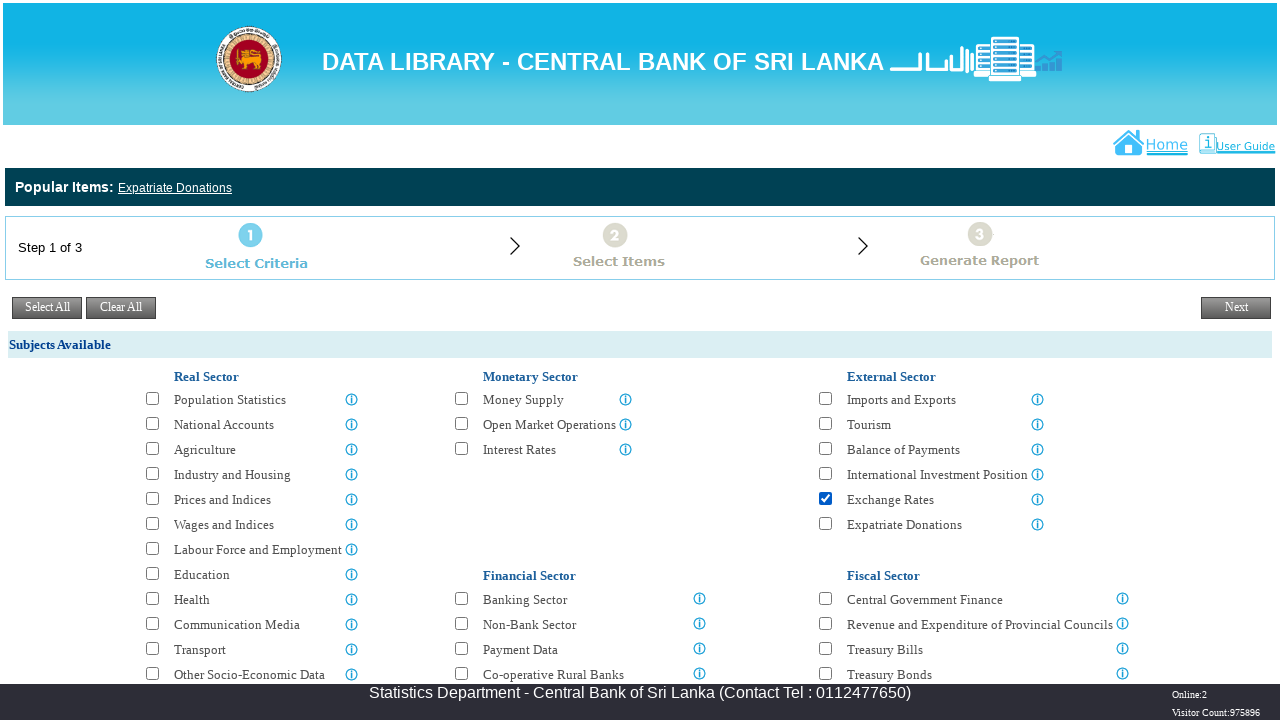

Selected 'Daily' from frequency dropdown on #ContentPlaceHolder1_drpFrequency
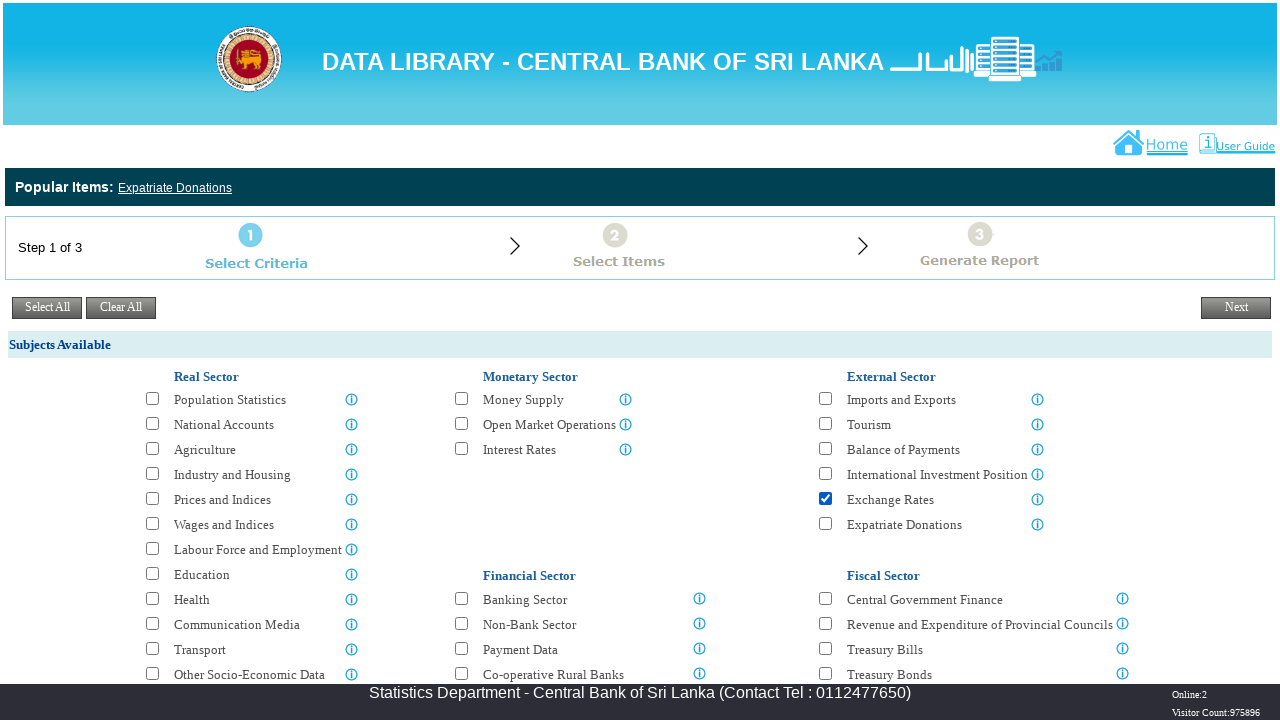

Clicked on 'From Date' input field at (212, 506) on #ContentPlaceHolder1_txtDateFrom
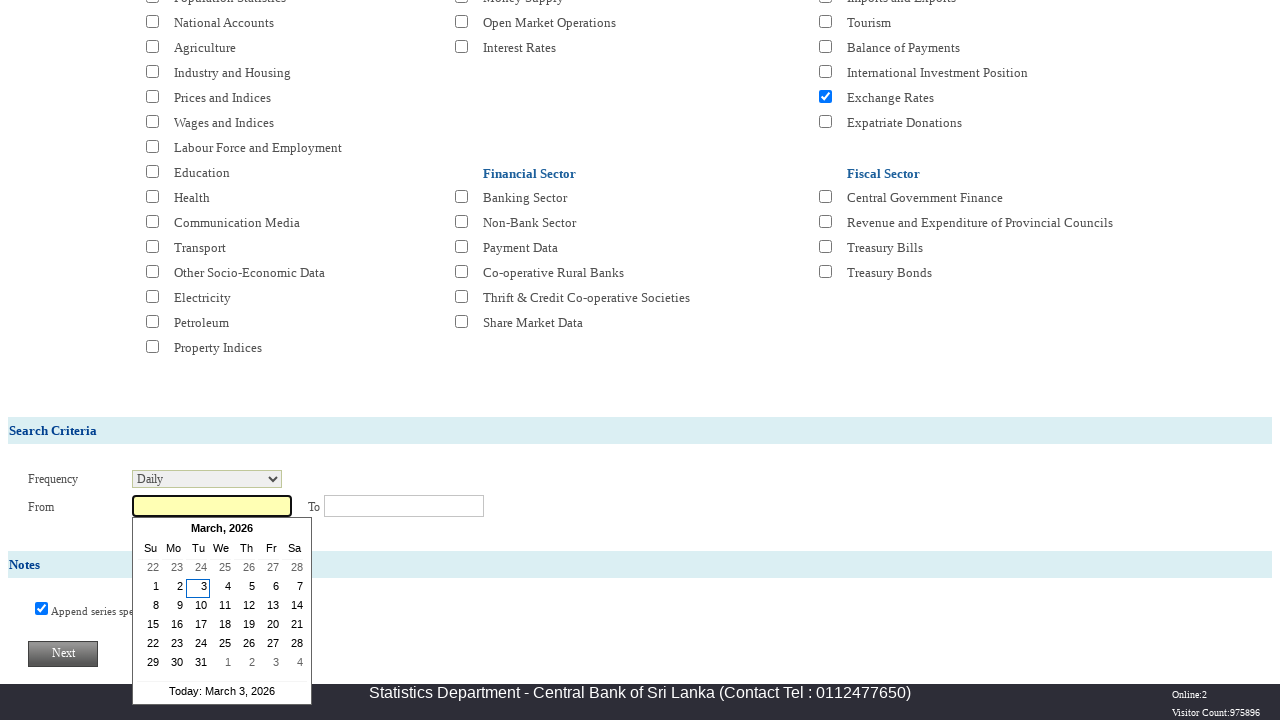

Filled 'From Date' field with 2024-07-15 on #ContentPlaceHolder1_txtDateFrom
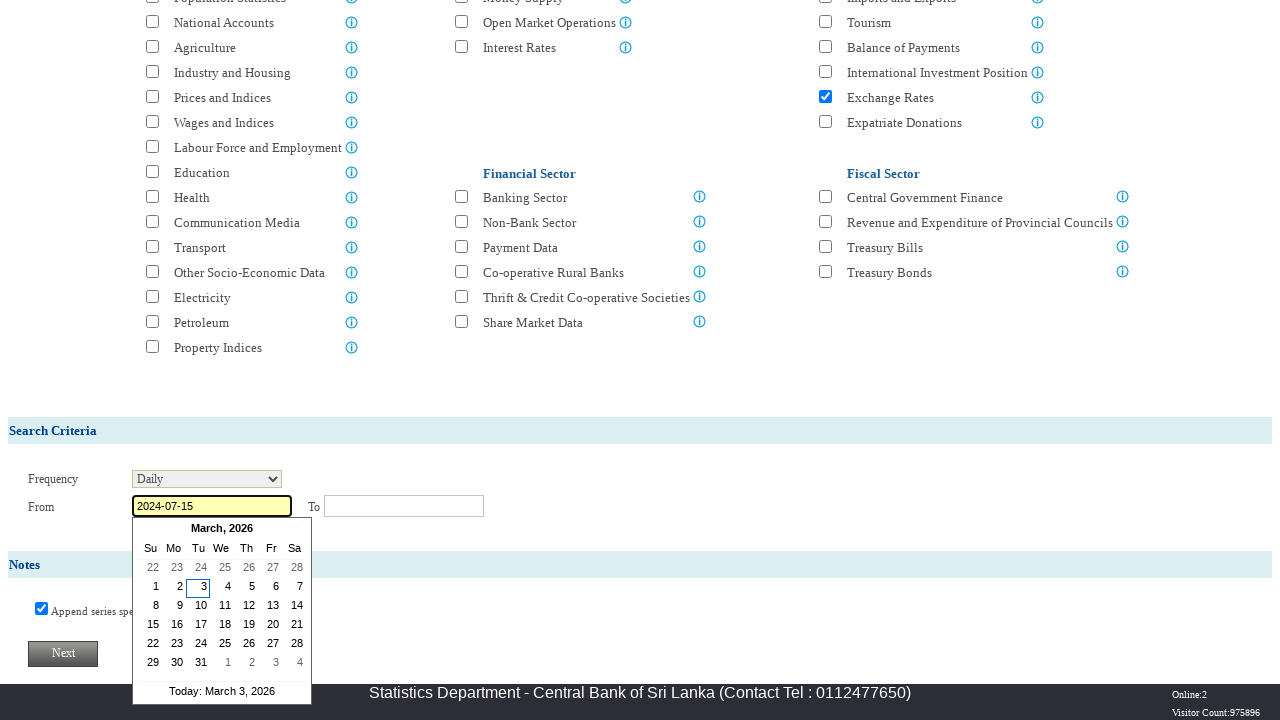

Clicked on 'To Date' input field at (404, 506) on #ContentPlaceHolder1_txtDateTo
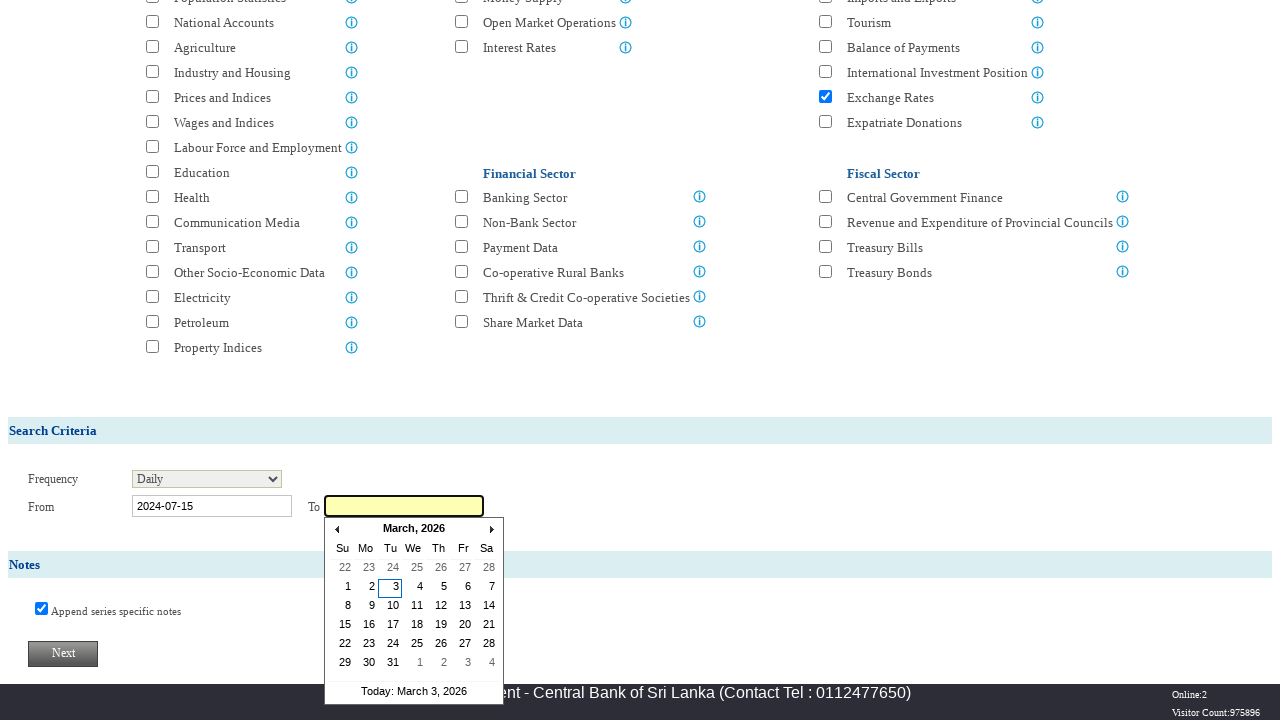

Filled 'To Date' field with 2025-01-15 on #ContentPlaceHolder1_txtDateTo
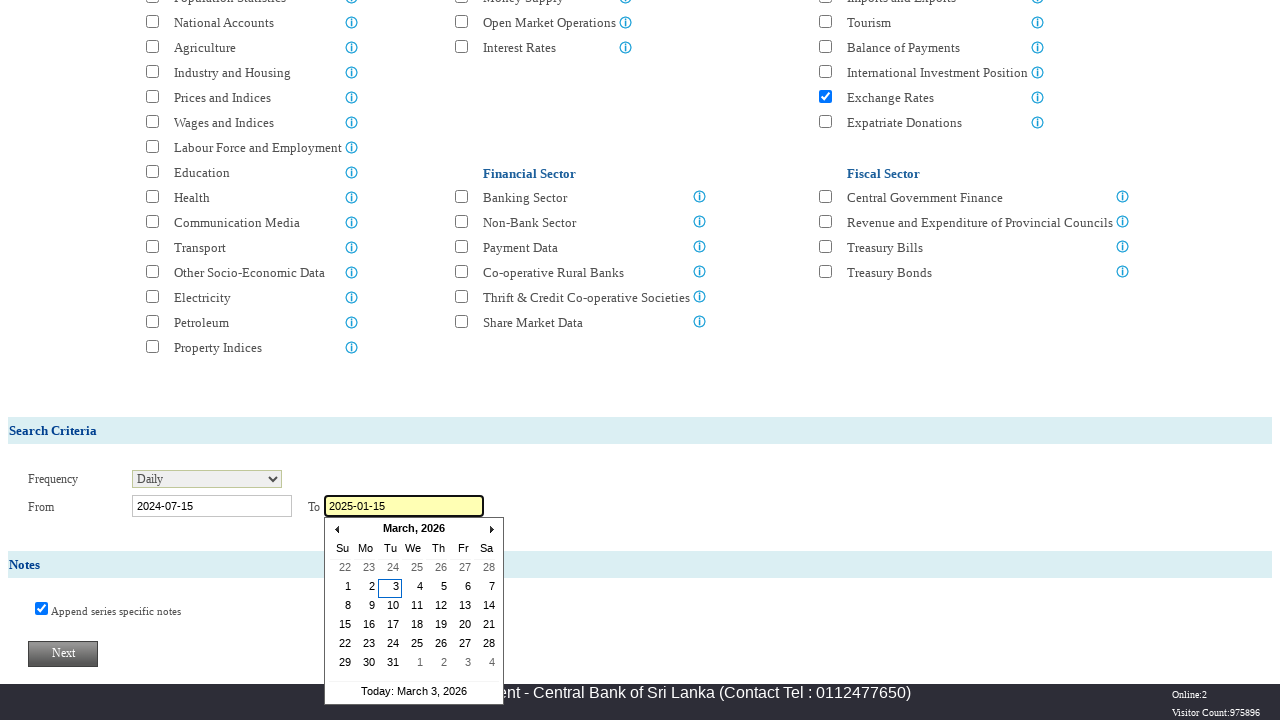

Clicked 'Next' button to proceed to data item selection at (1236, 308) on #ContentPlaceHolder1_btnNext2
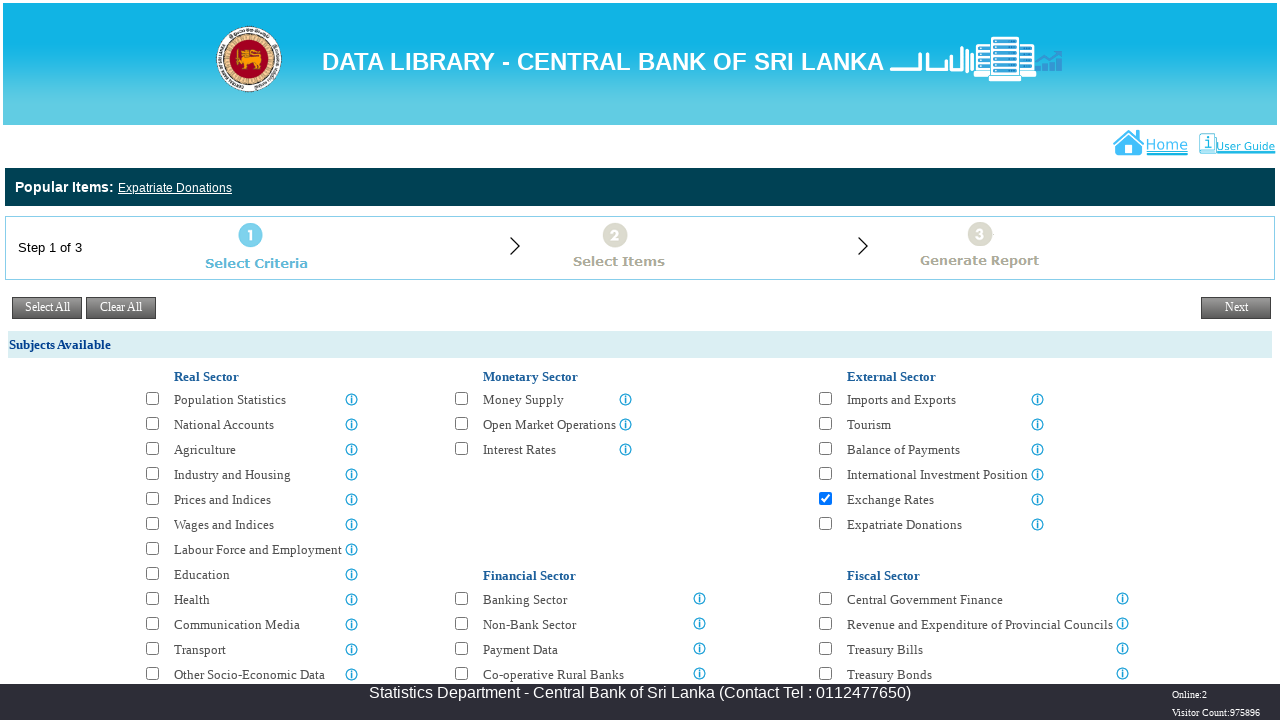

'List all' checkbox became visible
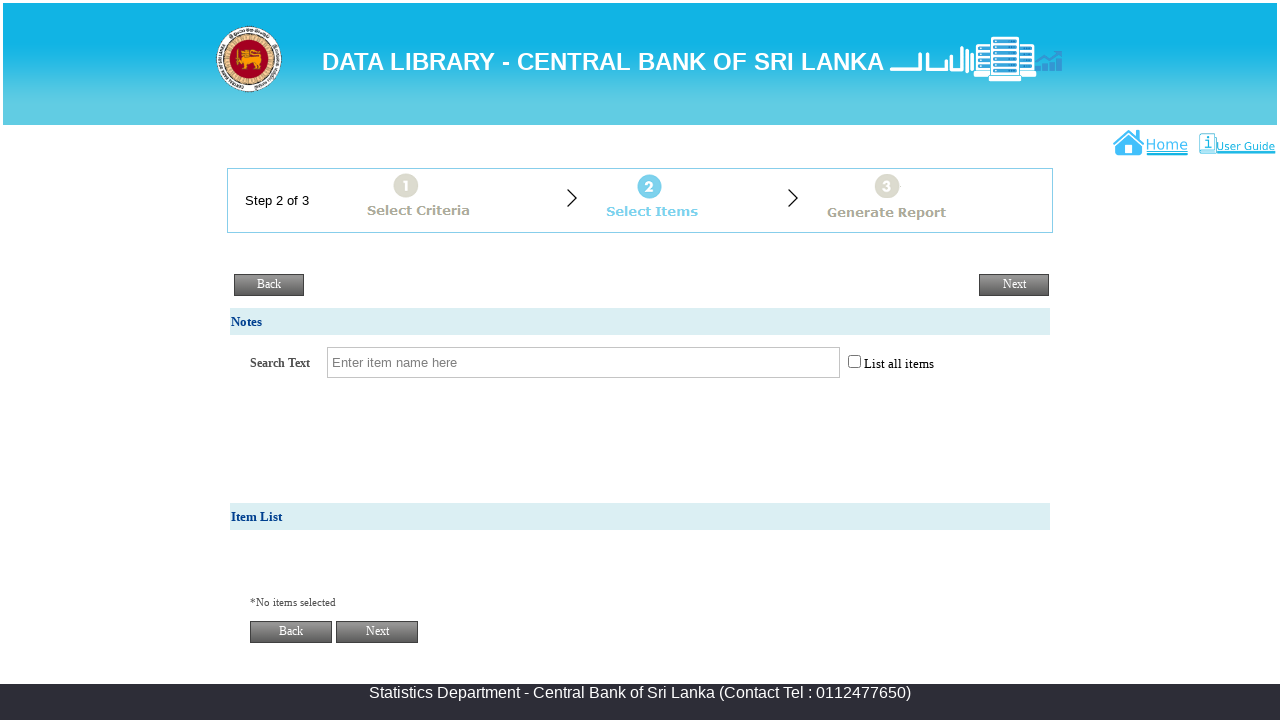

Clicked 'List all' checkbox to expand all data items at (855, 362) on #ContentPlaceHolder1_chkshowAll
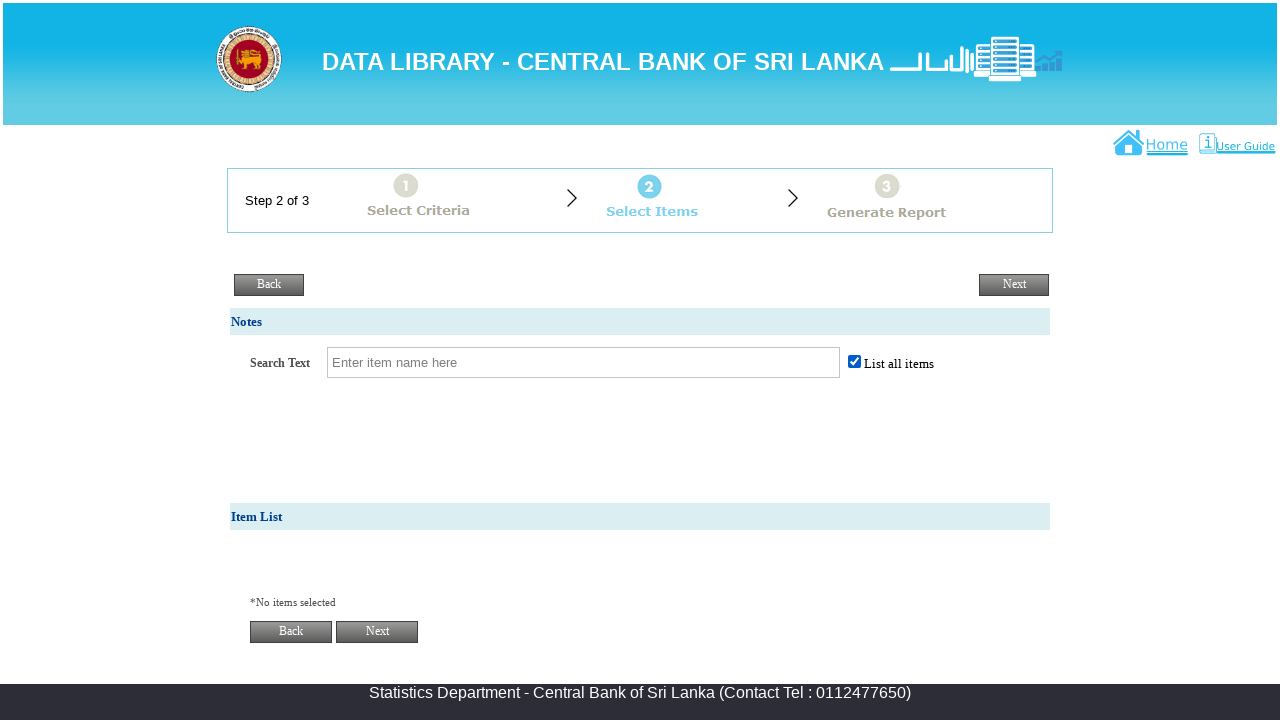

Data item checkboxes loaded and became visible
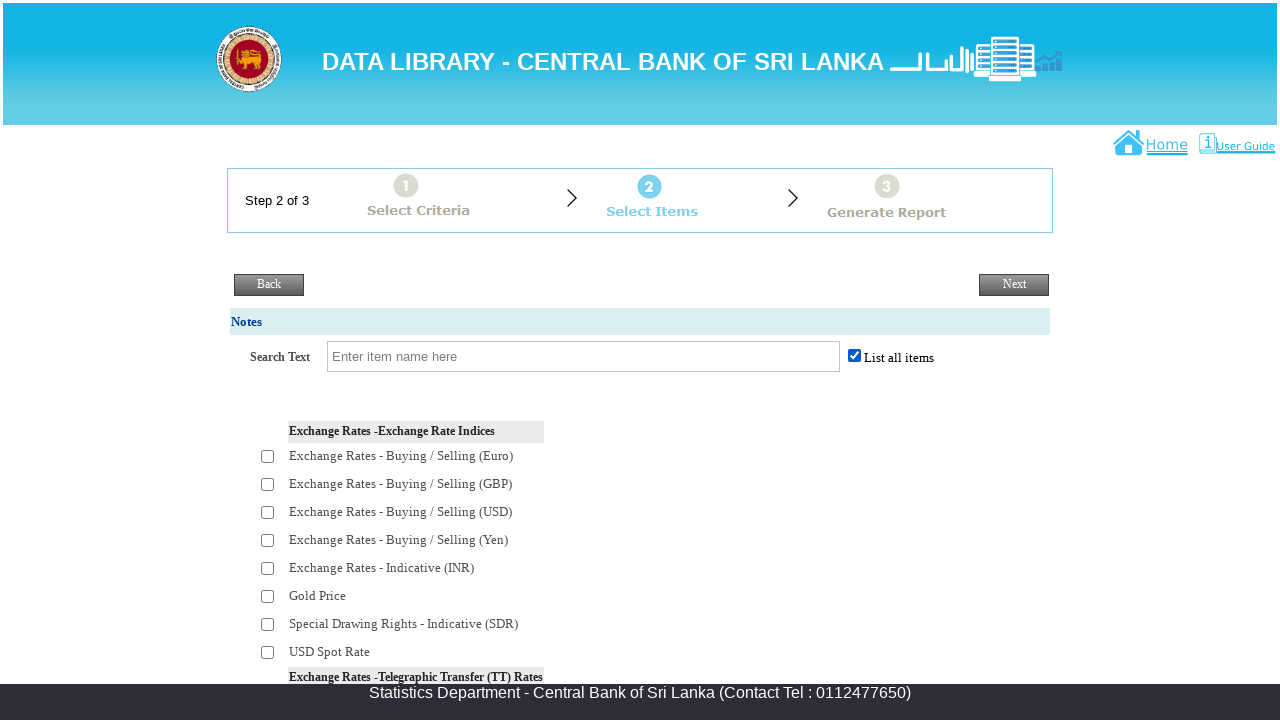

Selected data item checkbox 1 of 30 at (268, 456) on input[type='checkbox'][id$='chkSelect'] >> nth=0
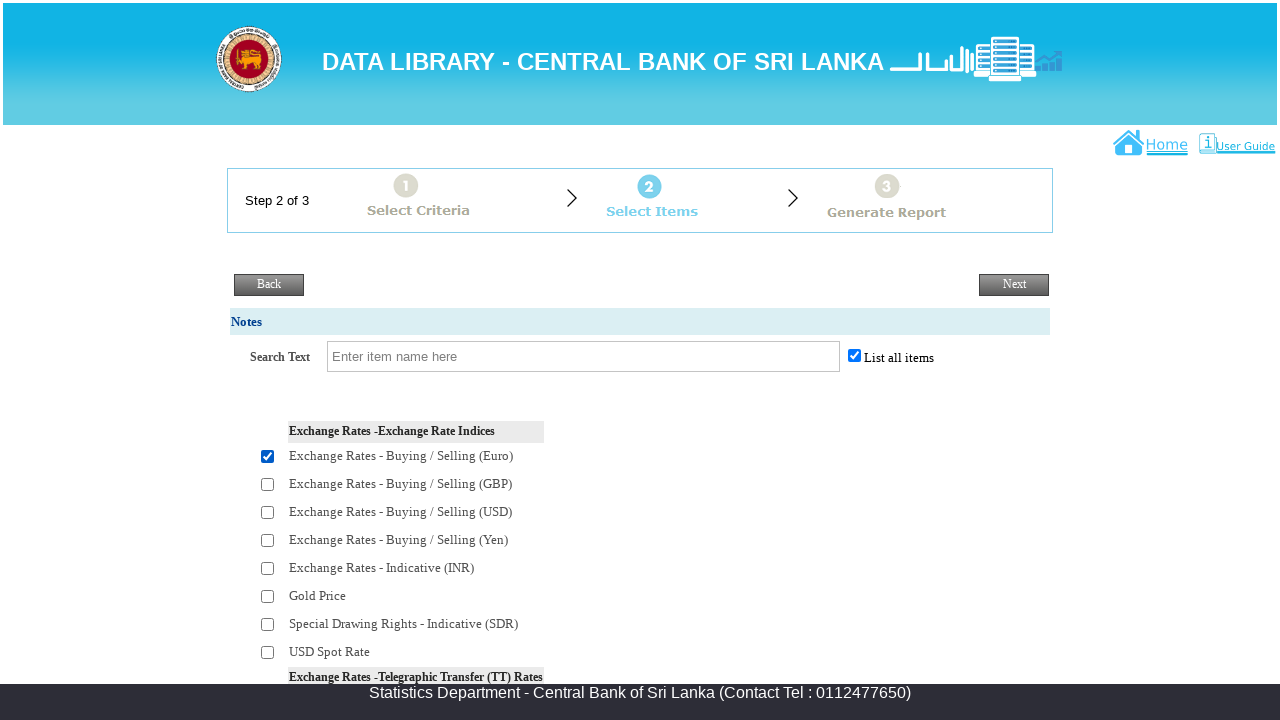

Selected data item checkbox 2 of 30 at (268, 484) on input[type='checkbox'][id$='chkSelect'] >> nth=1
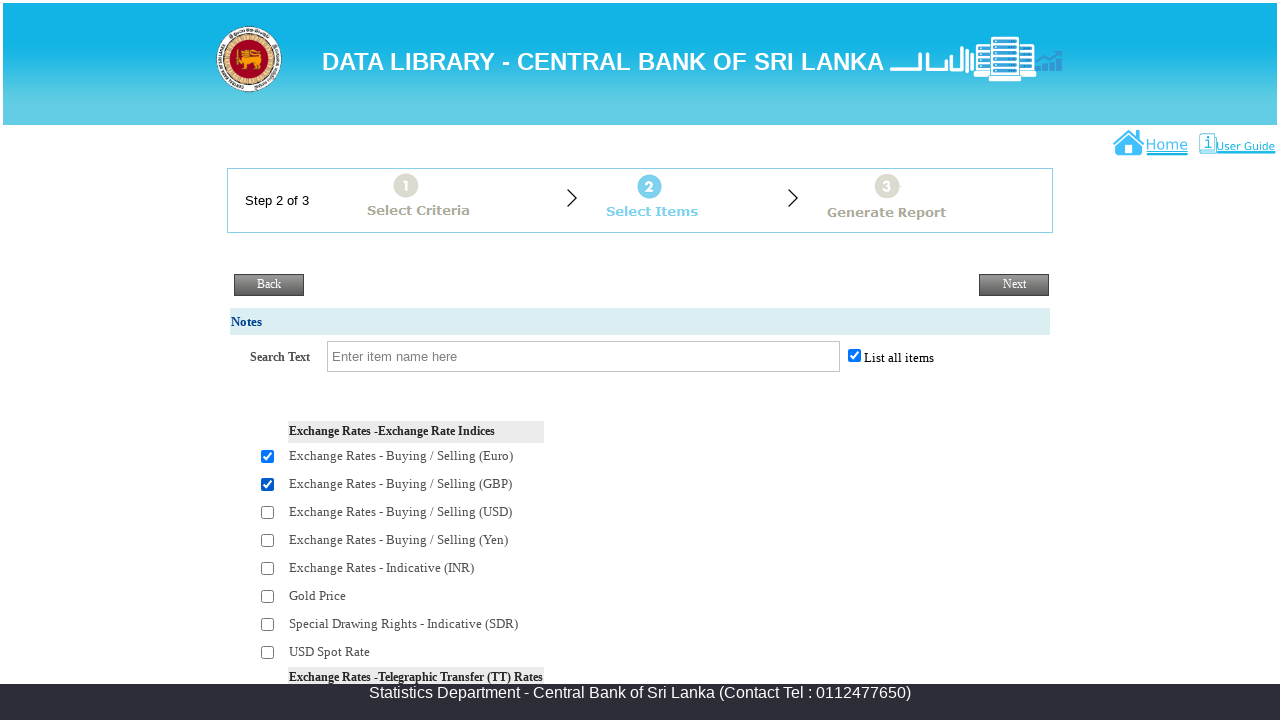

Selected data item checkbox 3 of 30 at (268, 512) on input[type='checkbox'][id$='chkSelect'] >> nth=2
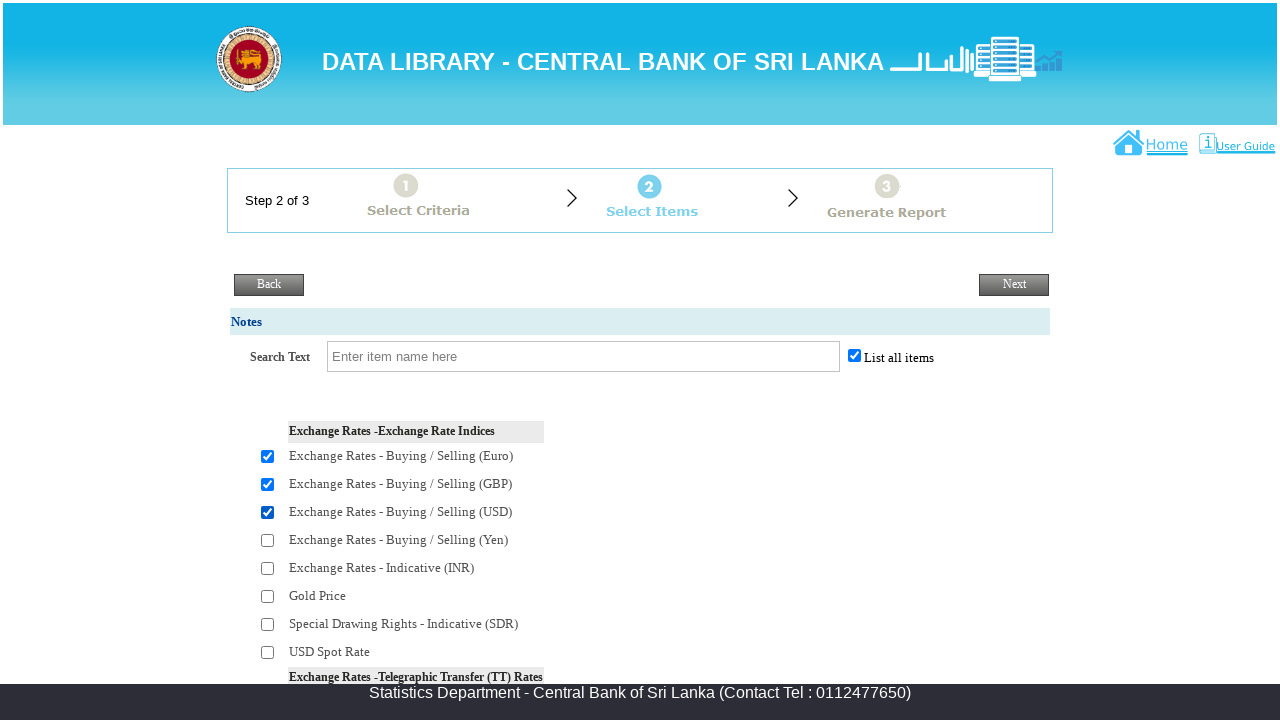

Selected data item checkbox 4 of 30 at (268, 540) on input[type='checkbox'][id$='chkSelect'] >> nth=3
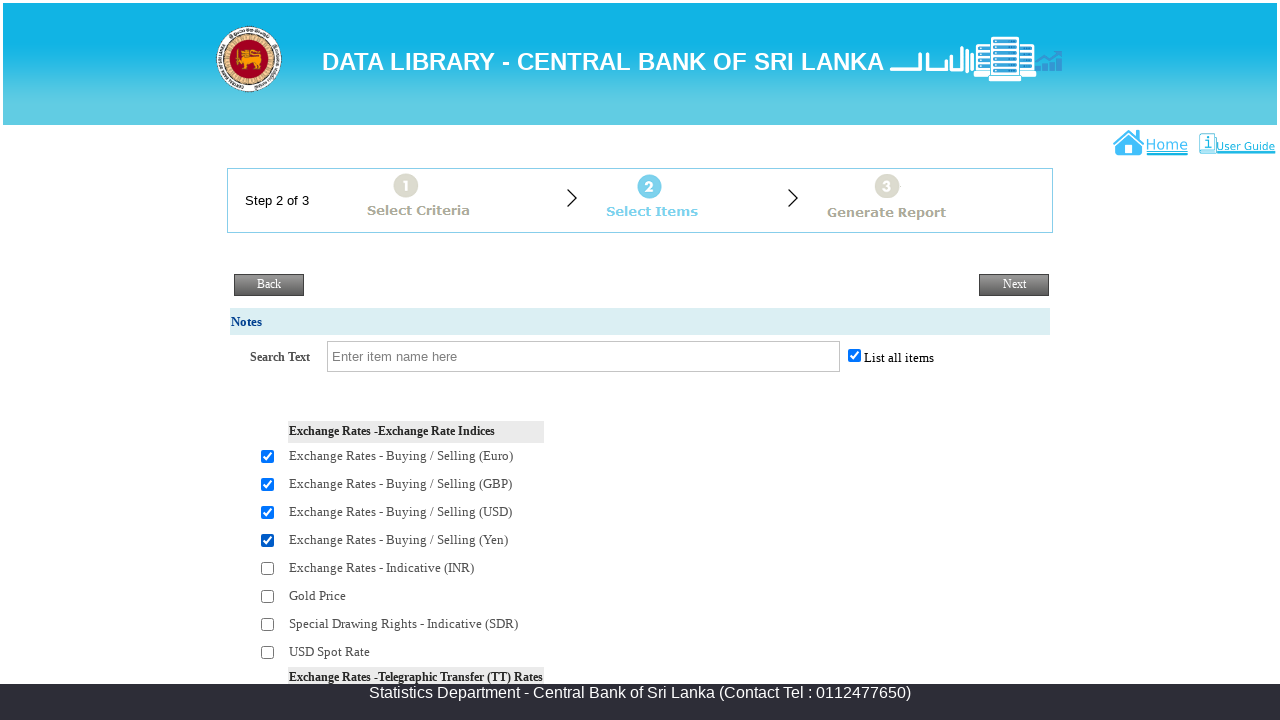

Selected data item checkbox 5 of 30 at (268, 568) on input[type='checkbox'][id$='chkSelect'] >> nth=4
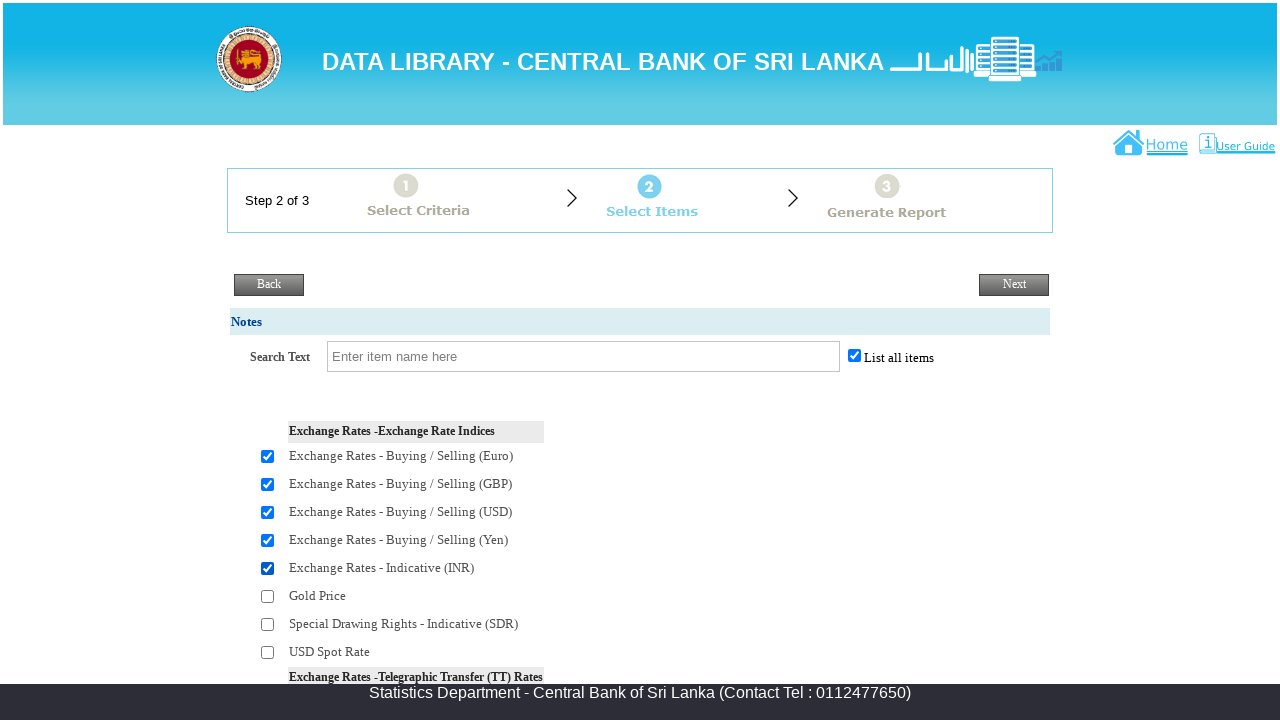

Selected data item checkbox 6 of 30 at (268, 596) on input[type='checkbox'][id$='chkSelect'] >> nth=5
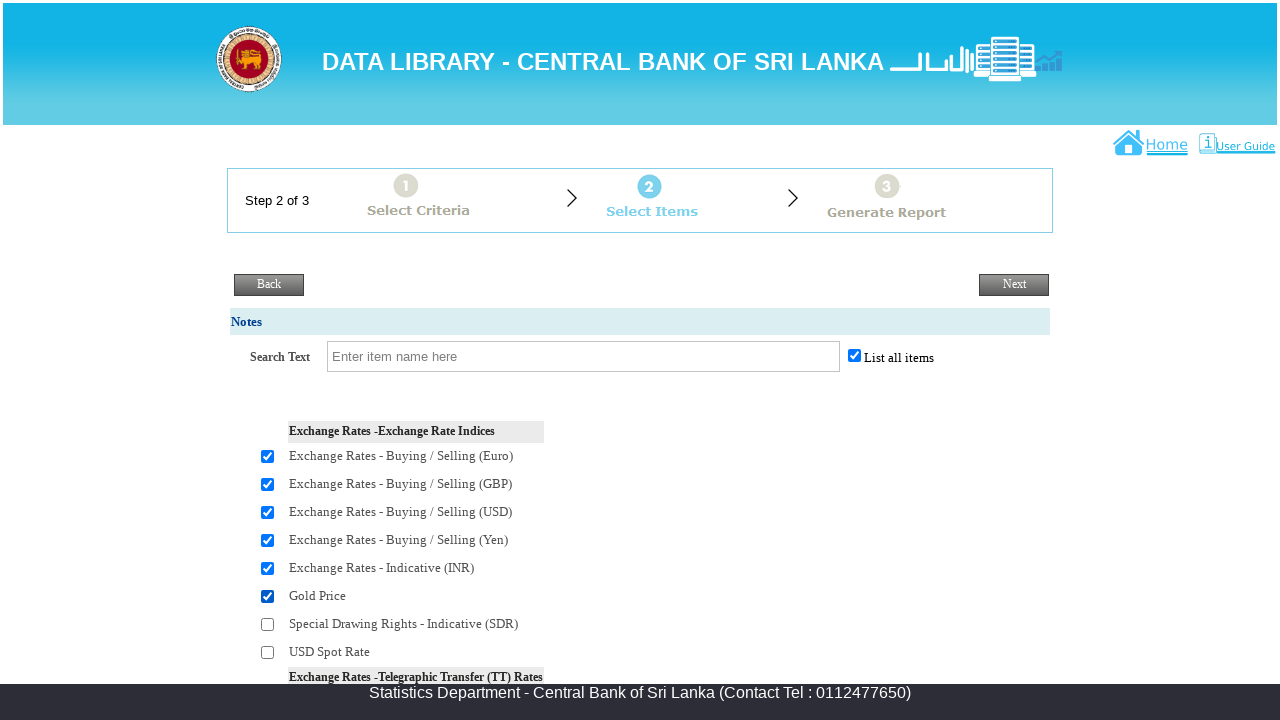

Selected data item checkbox 7 of 30 at (268, 624) on input[type='checkbox'][id$='chkSelect'] >> nth=6
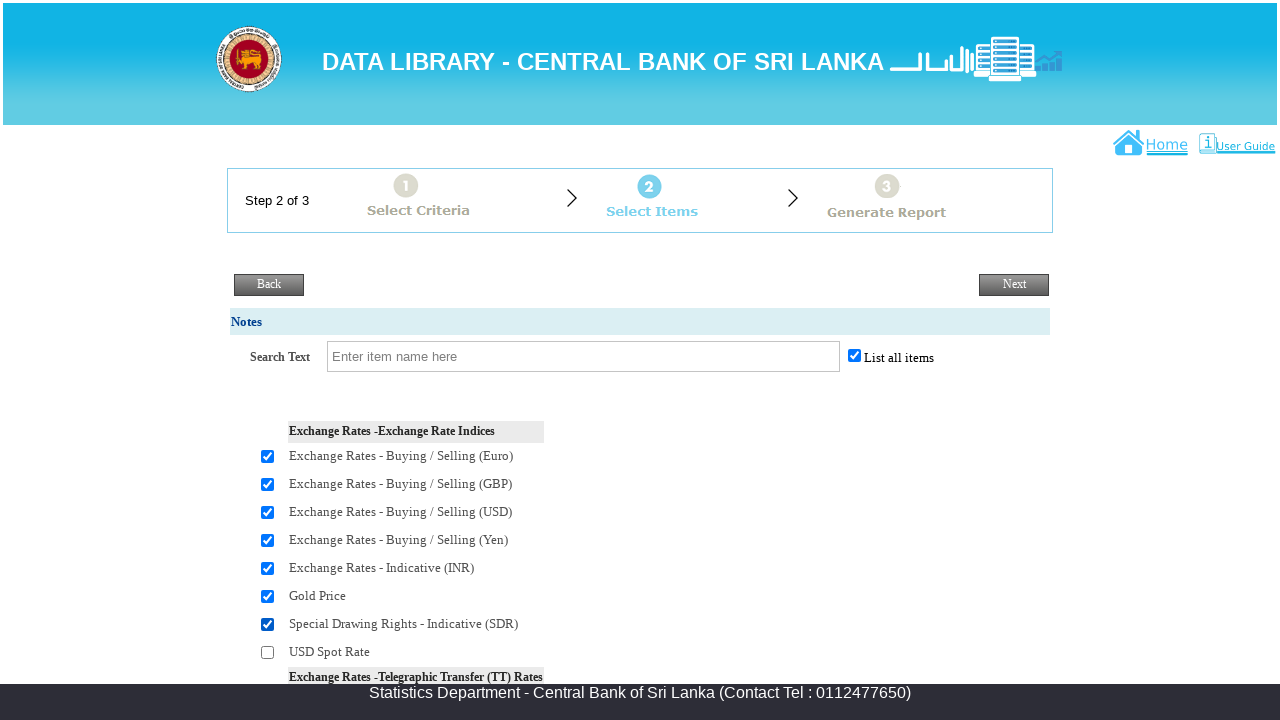

Selected data item checkbox 8 of 30 at (268, 652) on input[type='checkbox'][id$='chkSelect'] >> nth=7
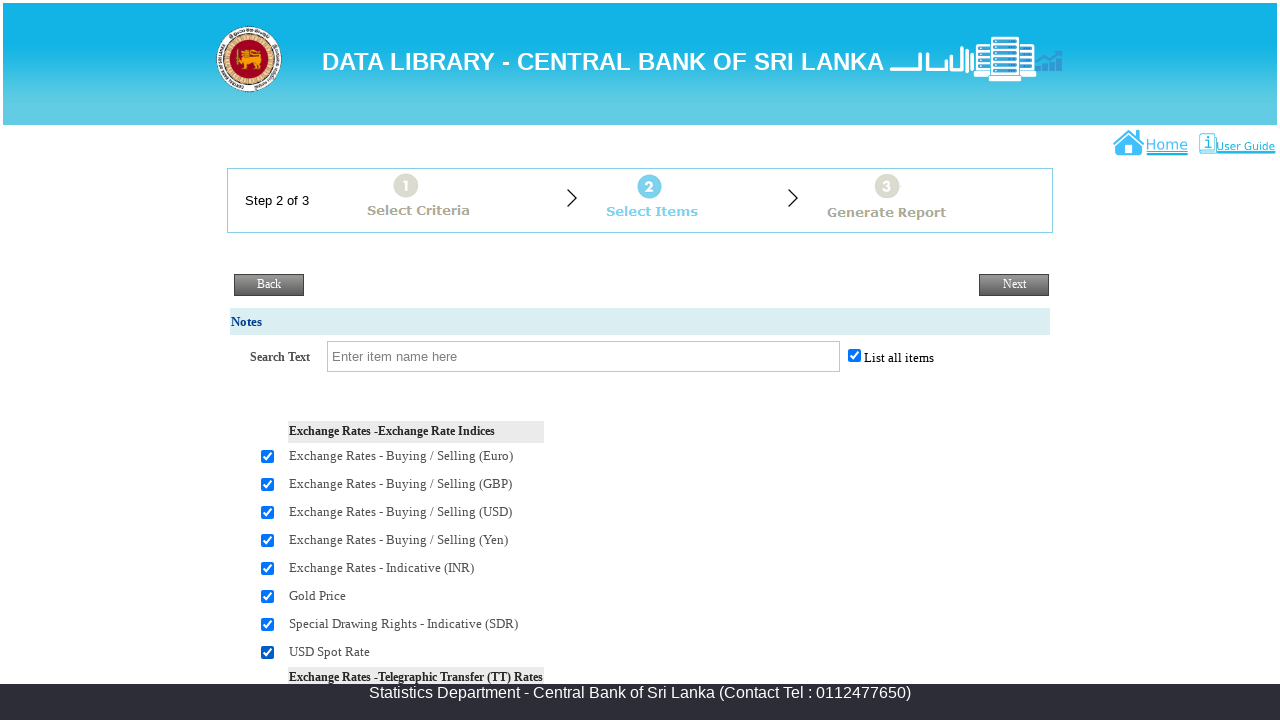

Selected data item checkbox 9 of 30 at (268, 360) on input[type='checkbox'][id$='chkSelect'] >> nth=8
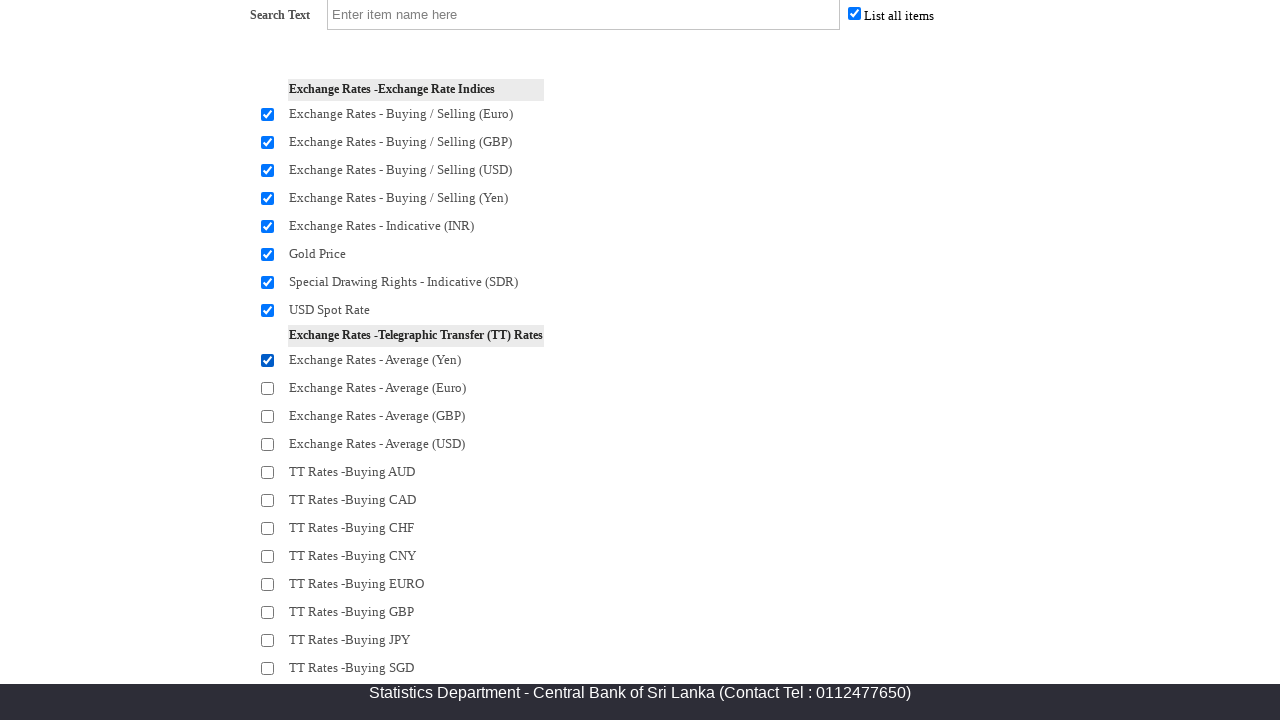

Selected data item checkbox 10 of 30 at (268, 388) on input[type='checkbox'][id$='chkSelect'] >> nth=9
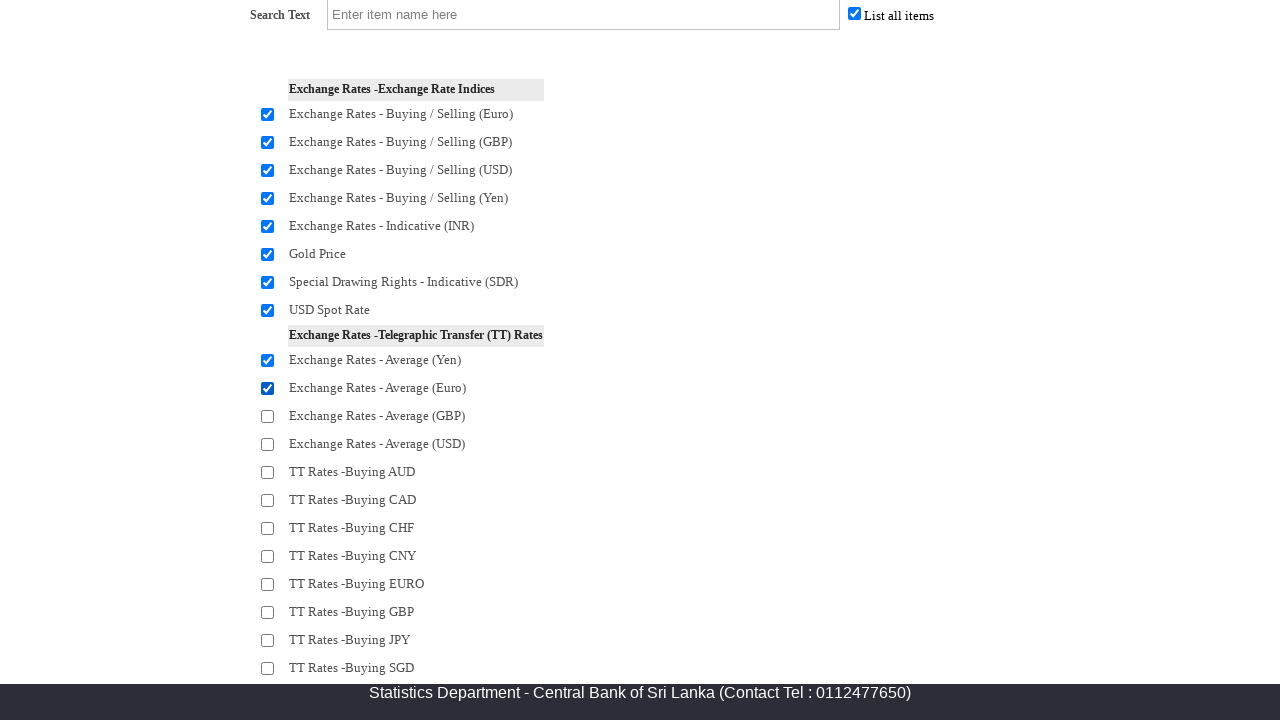

Selected data item checkbox 11 of 30 at (268, 416) on input[type='checkbox'][id$='chkSelect'] >> nth=10
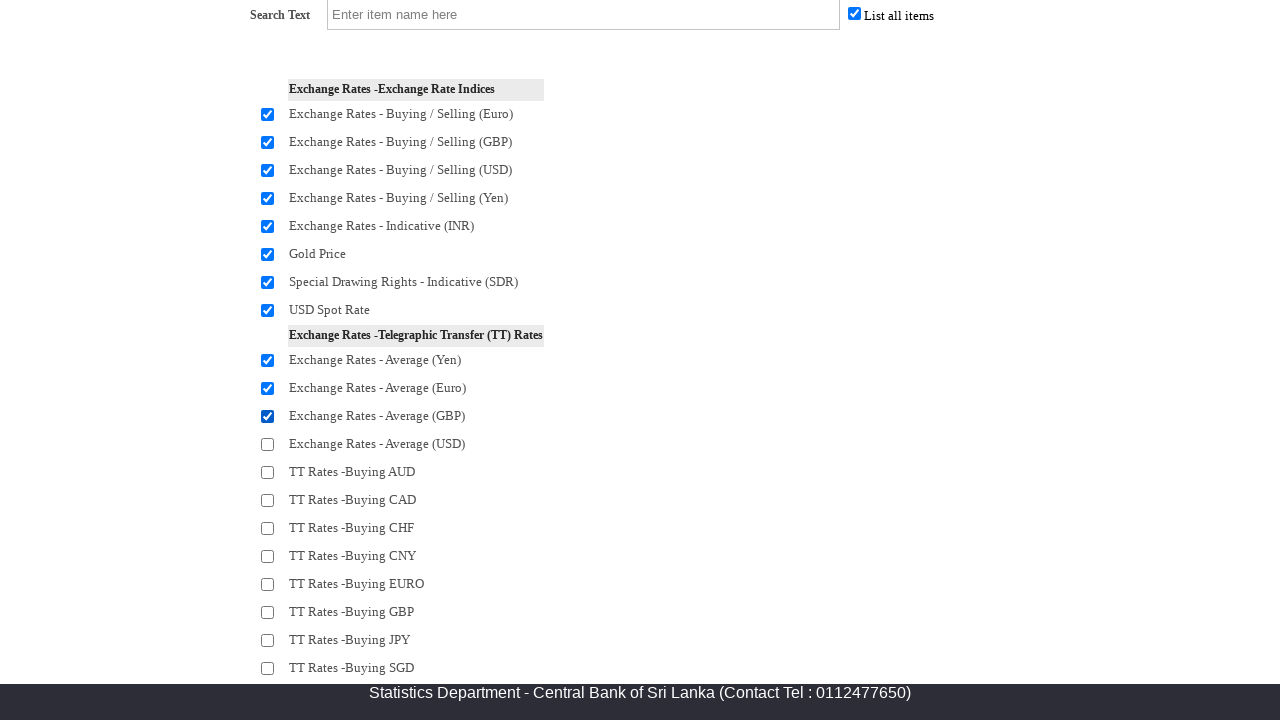

Selected data item checkbox 12 of 30 at (268, 444) on input[type='checkbox'][id$='chkSelect'] >> nth=11
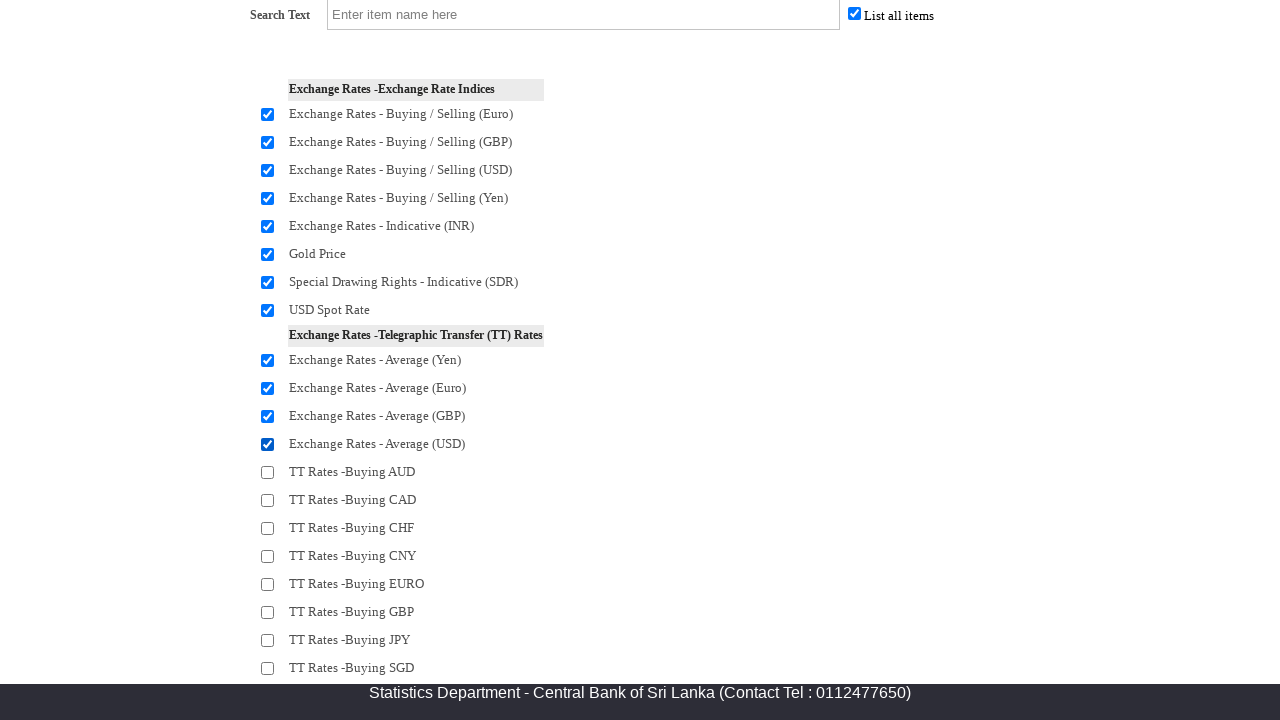

Selected data item checkbox 13 of 30 at (268, 472) on input[type='checkbox'][id$='chkSelect'] >> nth=12
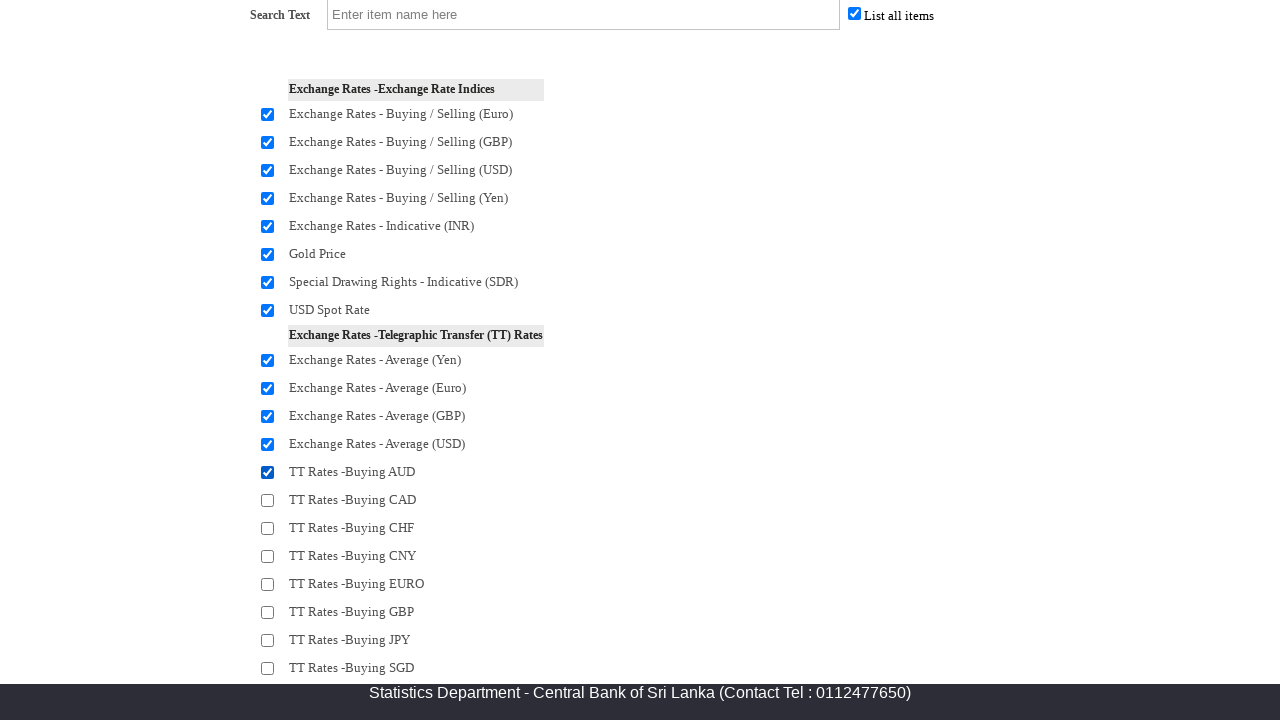

Selected data item checkbox 14 of 30 at (268, 500) on input[type='checkbox'][id$='chkSelect'] >> nth=13
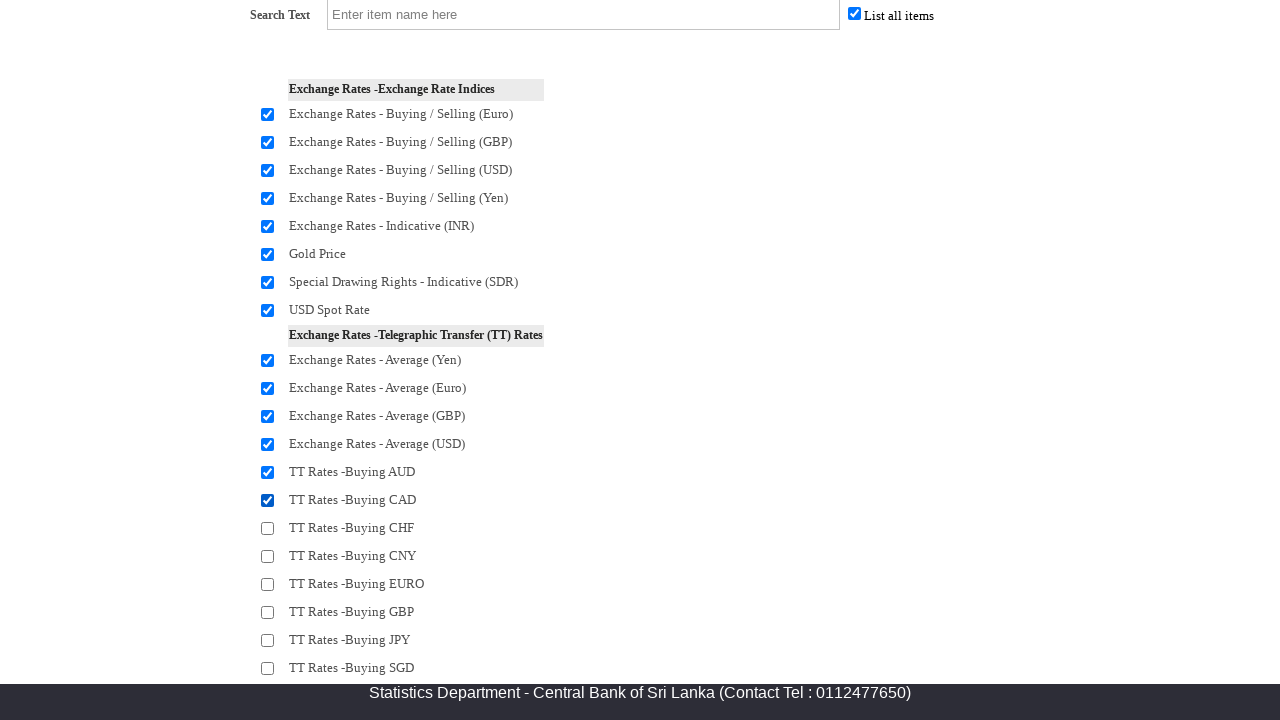

Selected data item checkbox 15 of 30 at (268, 528) on input[type='checkbox'][id$='chkSelect'] >> nth=14
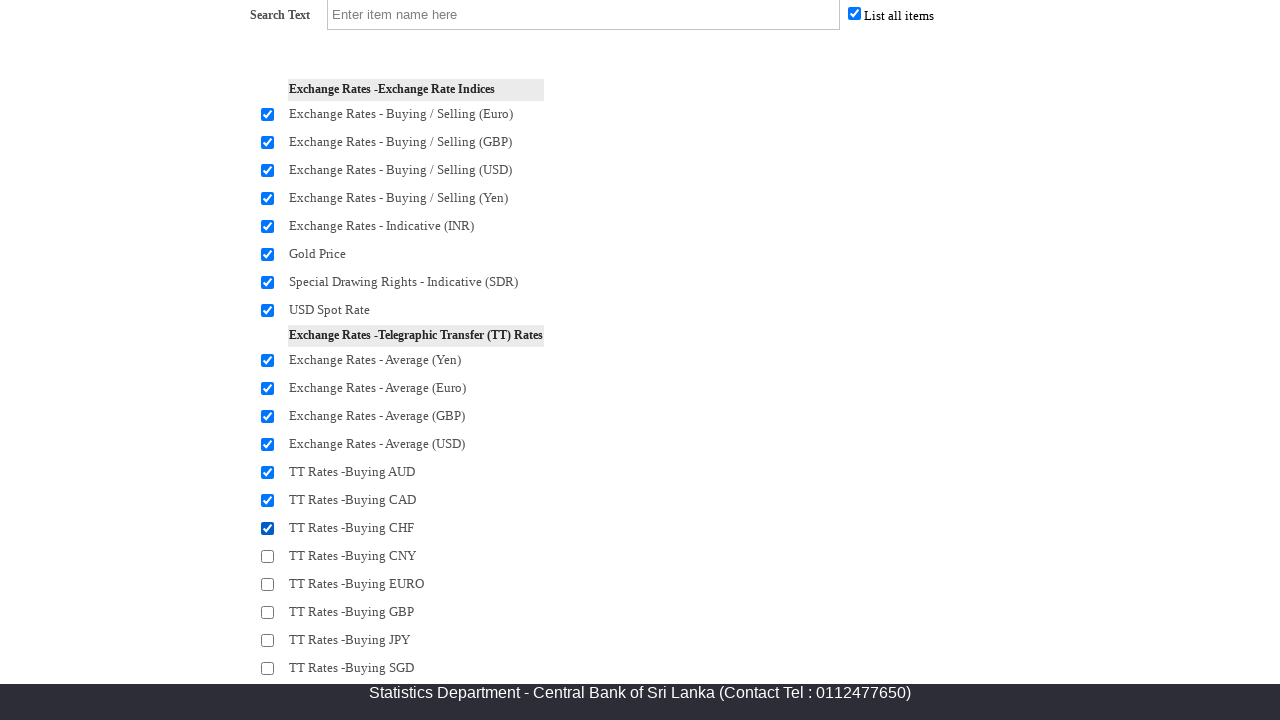

Selected data item checkbox 16 of 30 at (268, 556) on input[type='checkbox'][id$='chkSelect'] >> nth=15
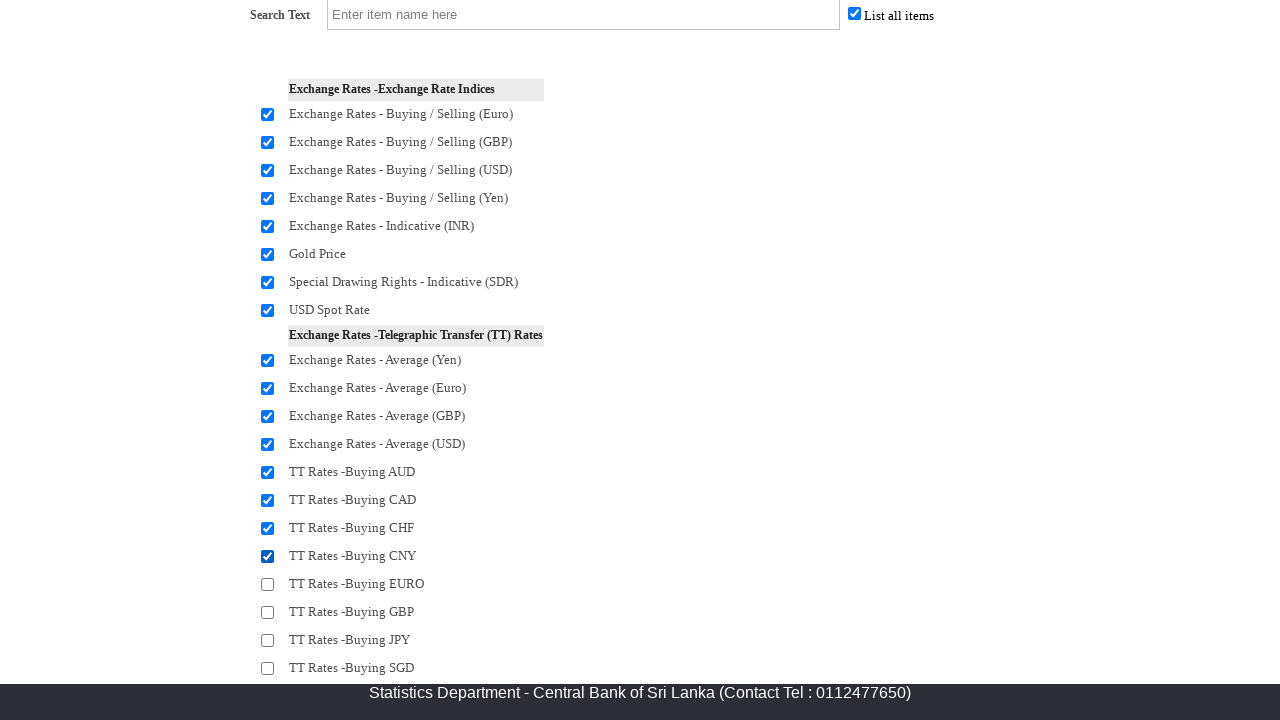

Selected data item checkbox 17 of 30 at (268, 584) on input[type='checkbox'][id$='chkSelect'] >> nth=16
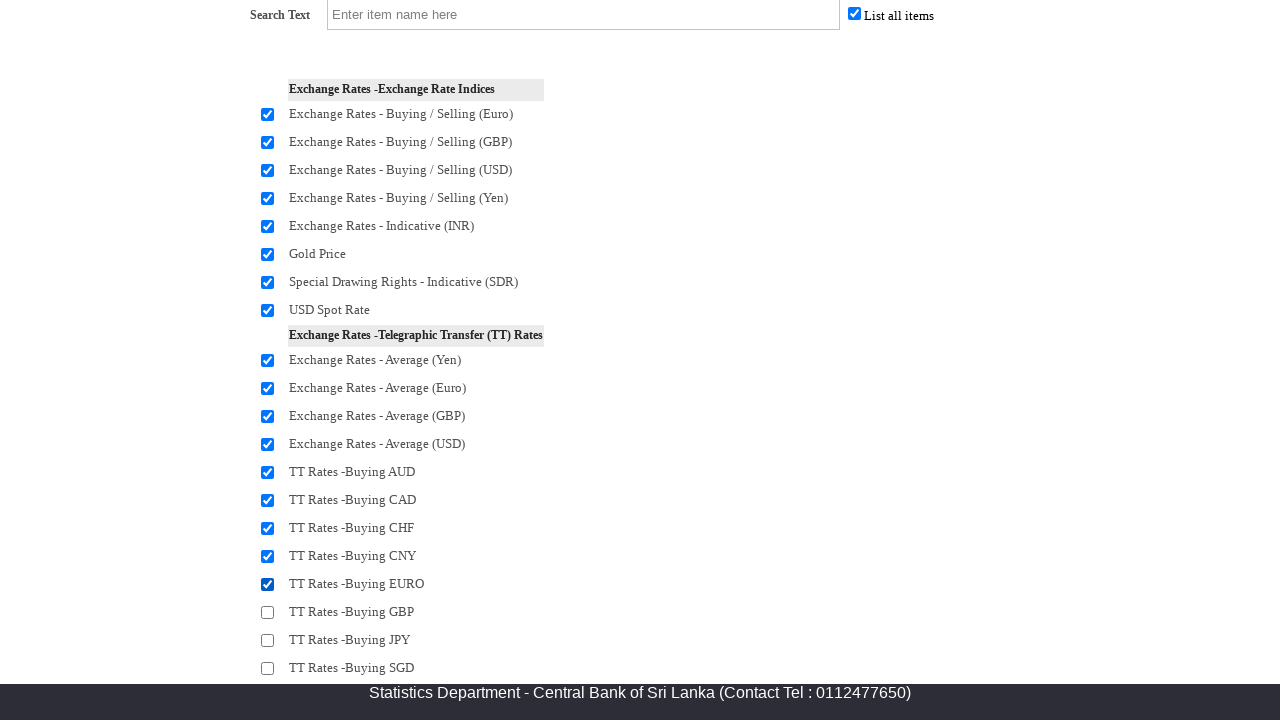

Selected data item checkbox 18 of 30 at (268, 612) on input[type='checkbox'][id$='chkSelect'] >> nth=17
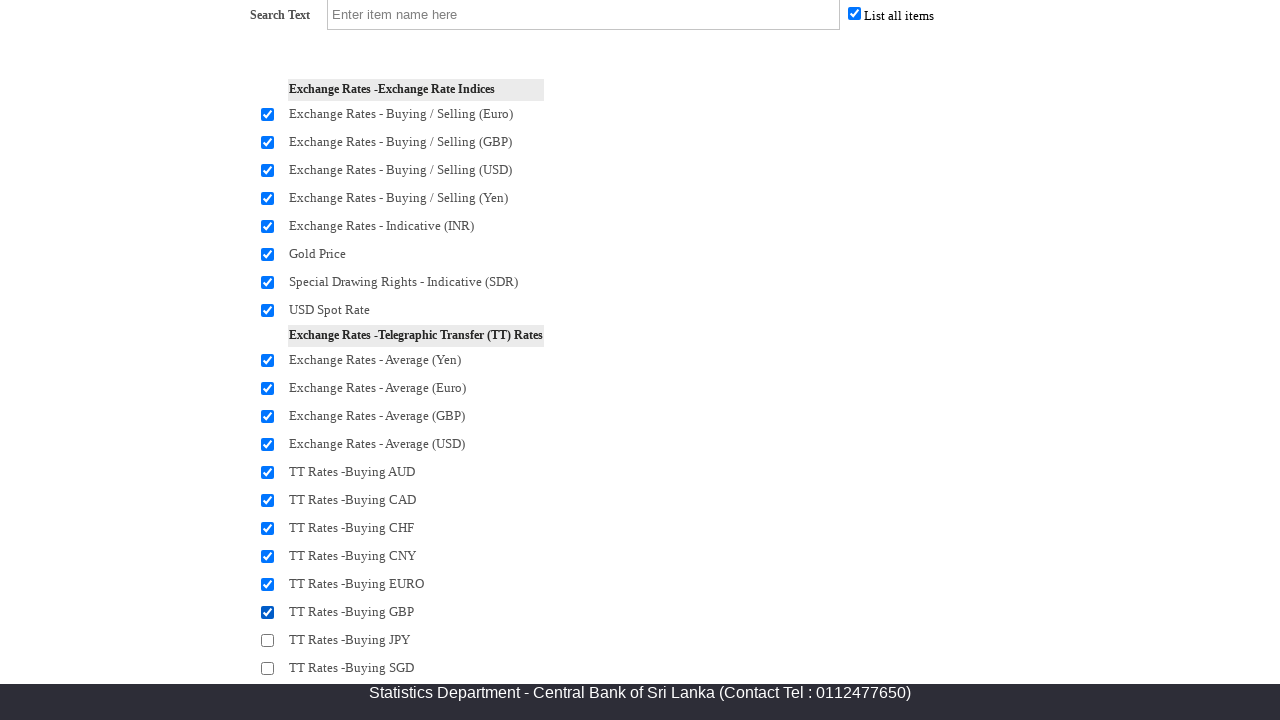

Selected data item checkbox 19 of 30 at (268, 640) on input[type='checkbox'][id$='chkSelect'] >> nth=18
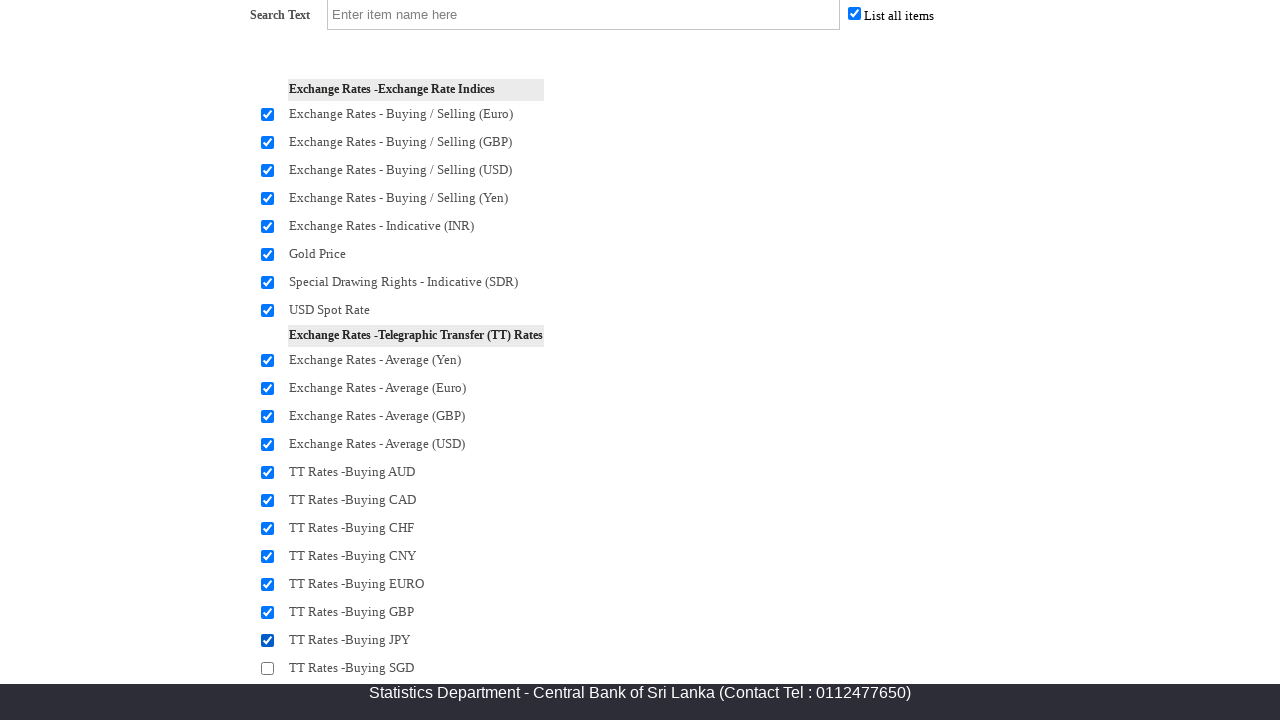

Selected data item checkbox 20 of 30 at (268, 668) on input[type='checkbox'][id$='chkSelect'] >> nth=19
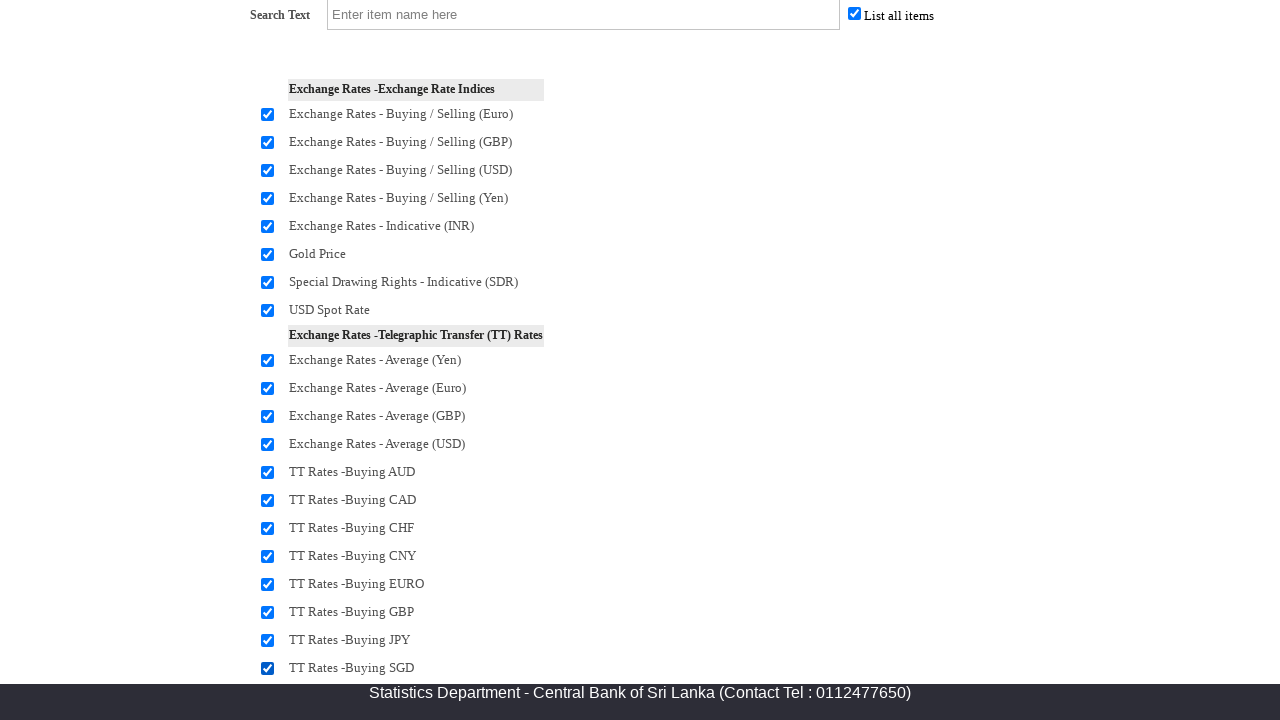

Selected data item checkbox 21 of 30 at (268, 360) on input[type='checkbox'][id$='chkSelect'] >> nth=20
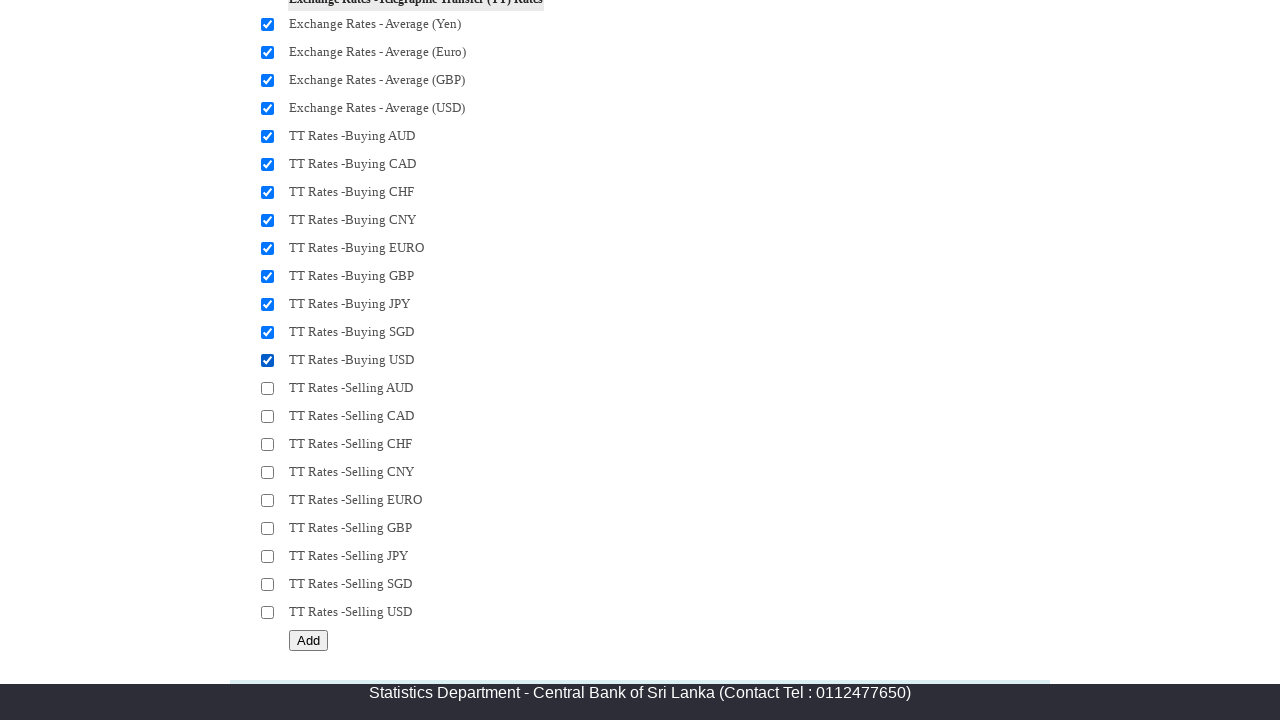

Selected data item checkbox 22 of 30 at (268, 388) on input[type='checkbox'][id$='chkSelect'] >> nth=21
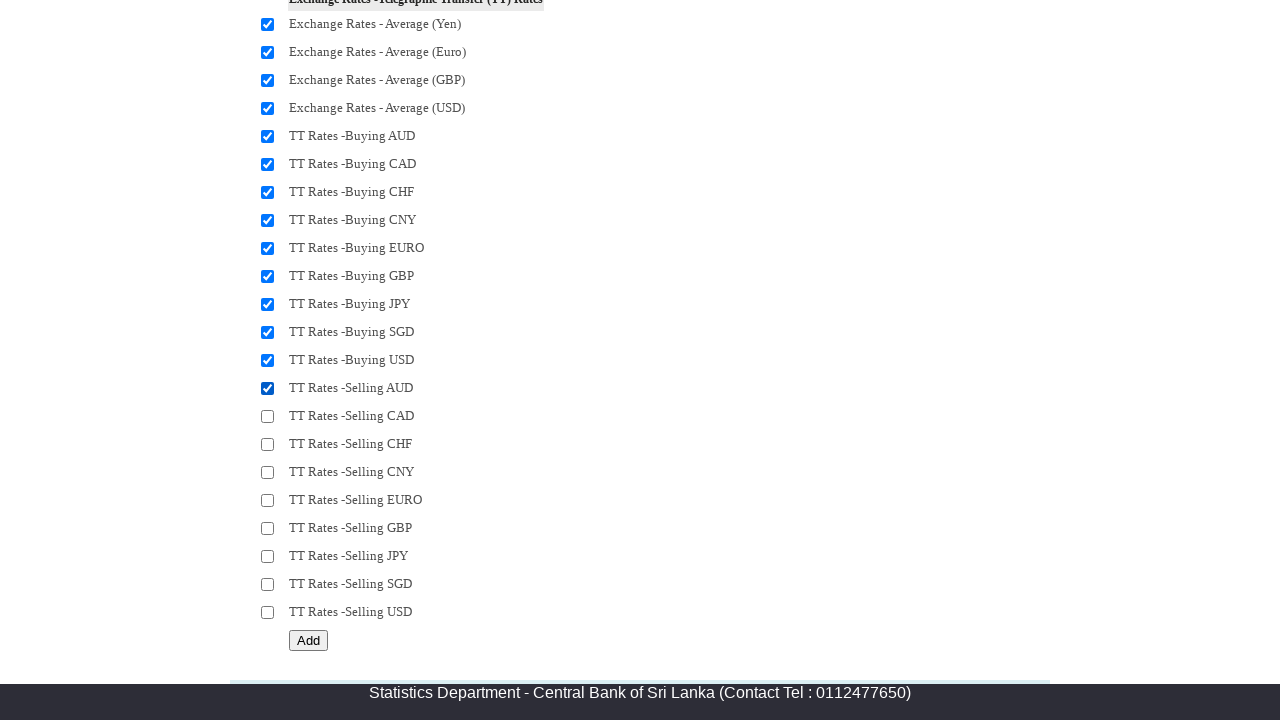

Selected data item checkbox 23 of 30 at (268, 416) on input[type='checkbox'][id$='chkSelect'] >> nth=22
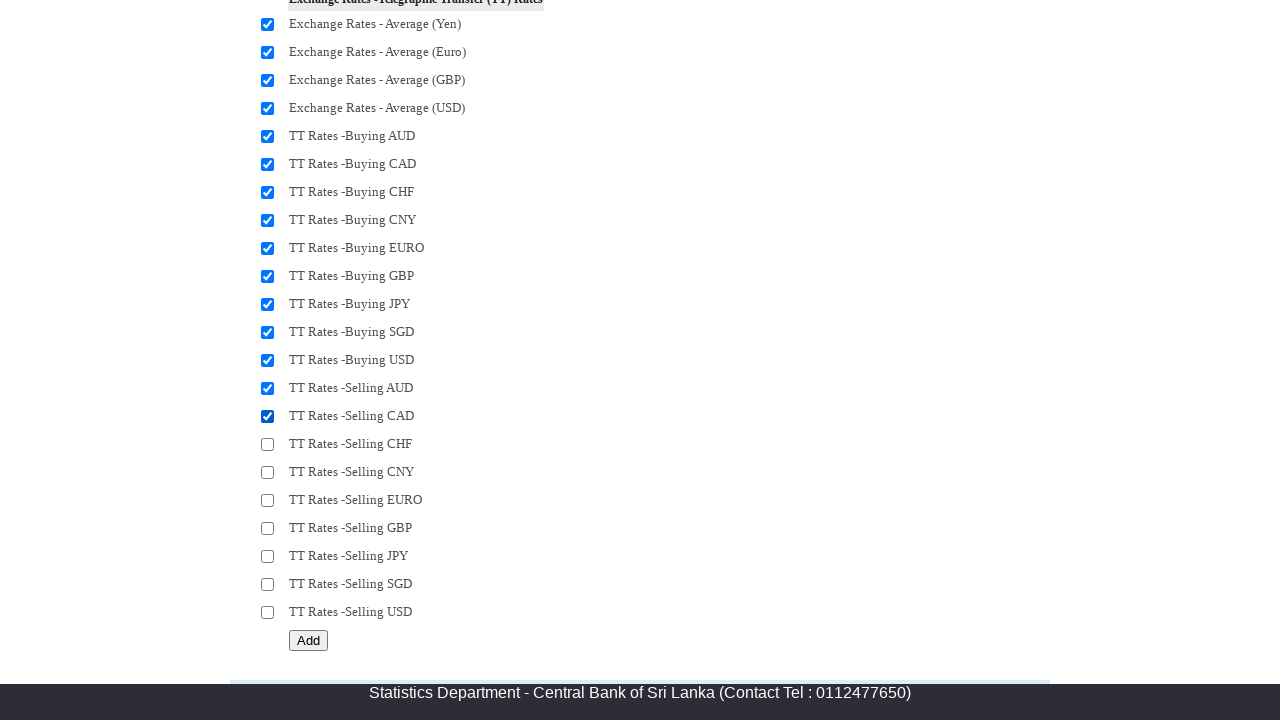

Selected data item checkbox 24 of 30 at (268, 444) on input[type='checkbox'][id$='chkSelect'] >> nth=23
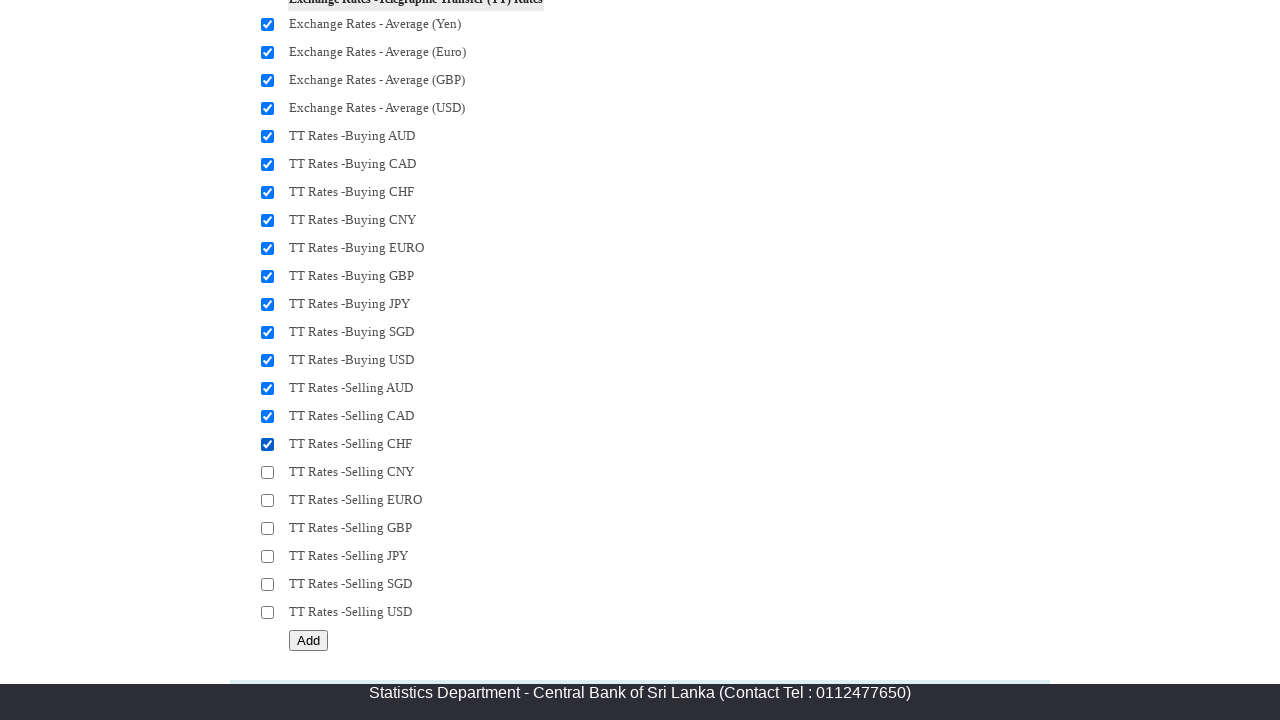

Selected data item checkbox 25 of 30 at (268, 472) on input[type='checkbox'][id$='chkSelect'] >> nth=24
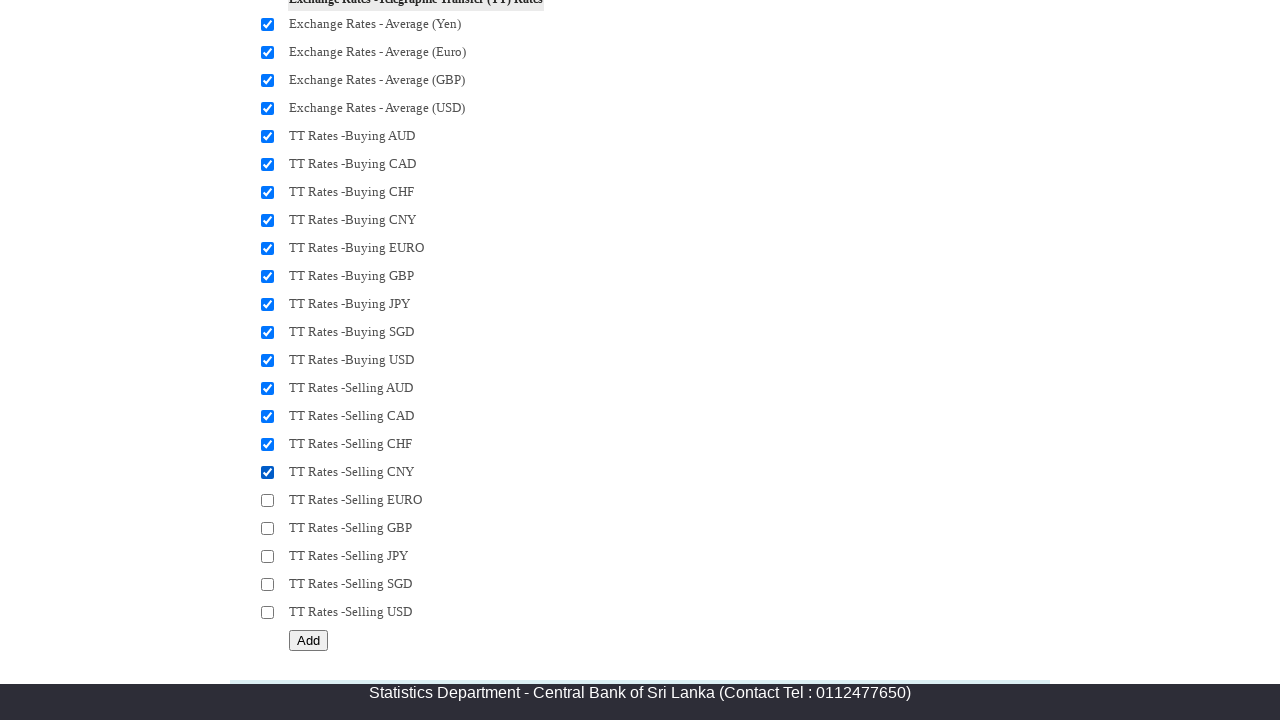

Selected data item checkbox 26 of 30 at (268, 500) on input[type='checkbox'][id$='chkSelect'] >> nth=25
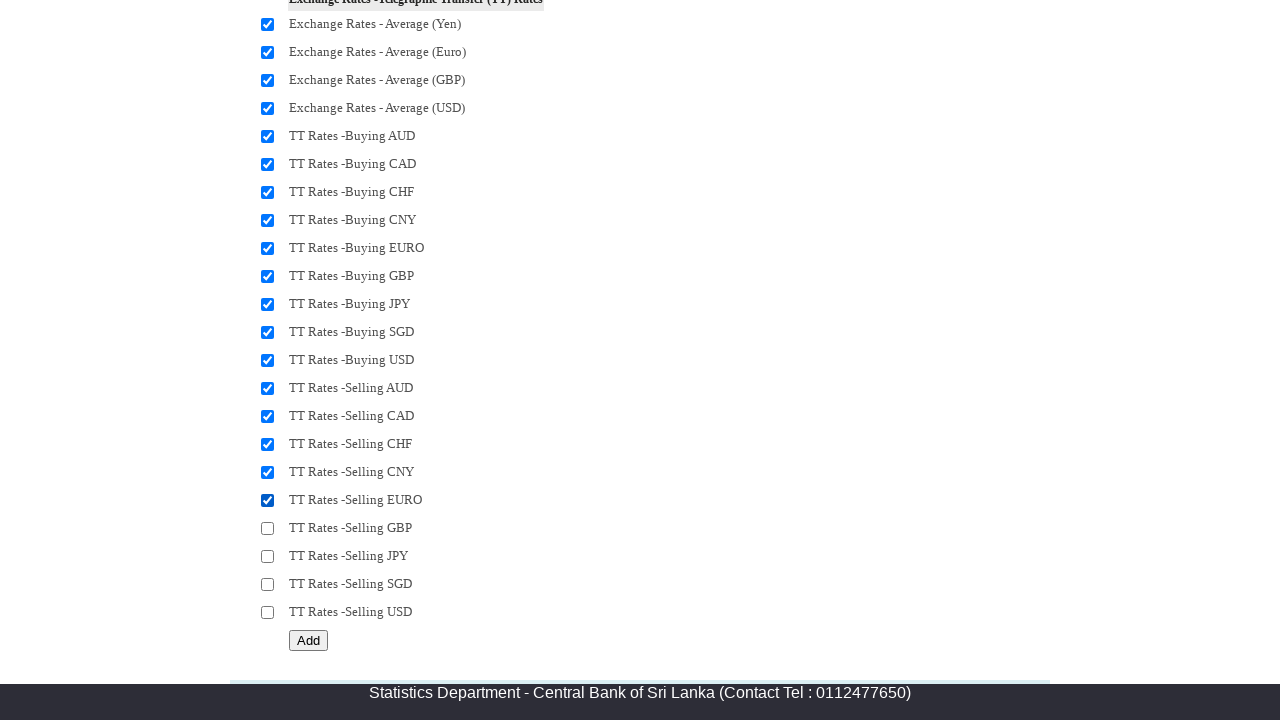

Selected data item checkbox 27 of 30 at (268, 528) on input[type='checkbox'][id$='chkSelect'] >> nth=26
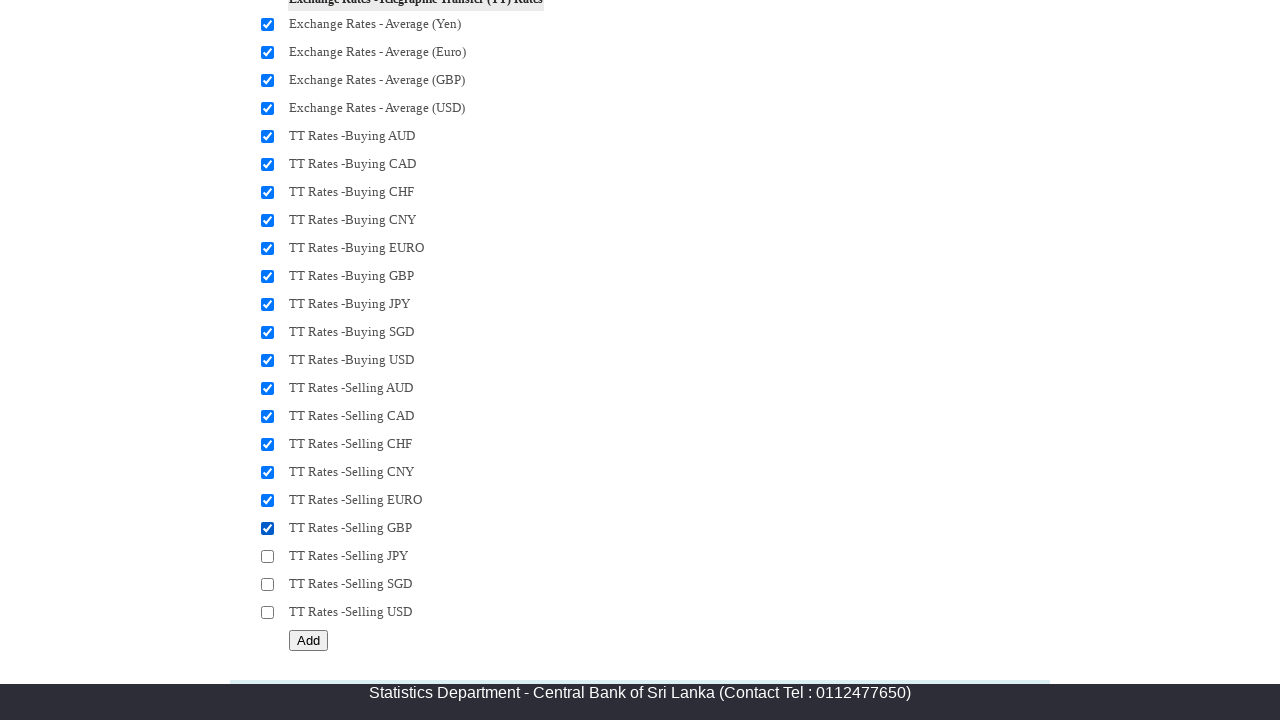

Selected data item checkbox 28 of 30 at (268, 556) on input[type='checkbox'][id$='chkSelect'] >> nth=27
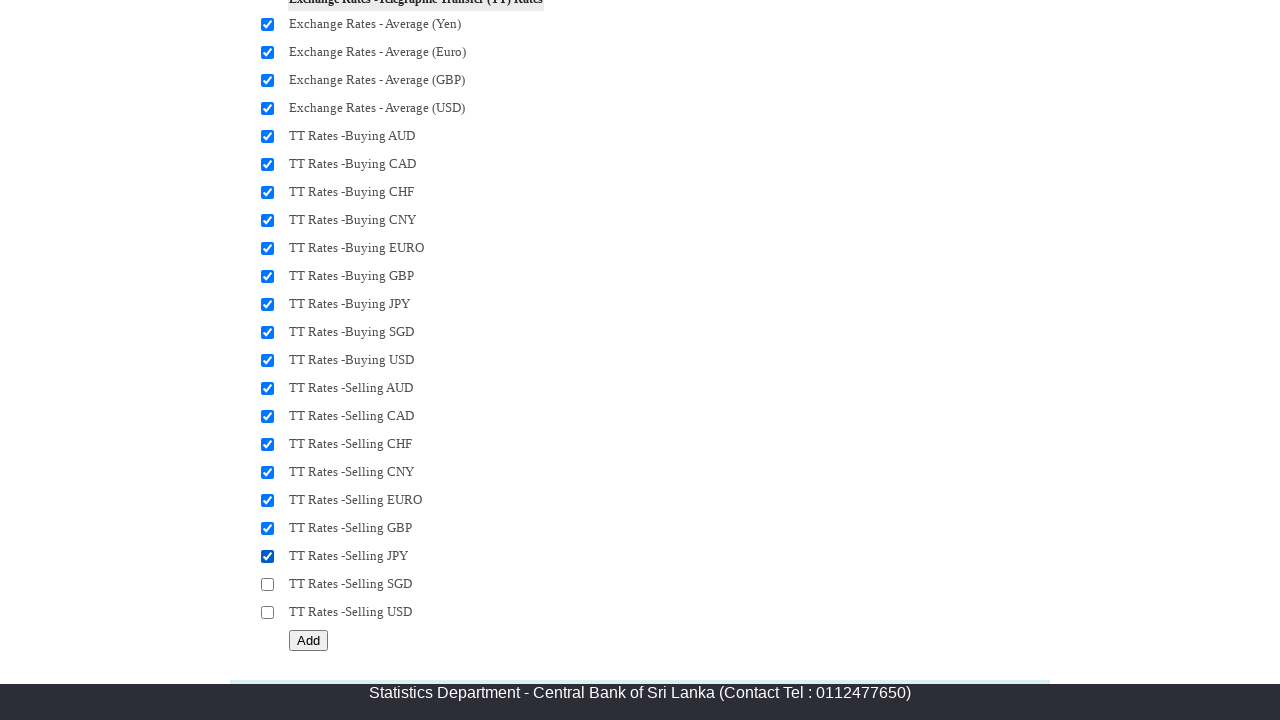

Selected data item checkbox 29 of 30 at (268, 584) on input[type='checkbox'][id$='chkSelect'] >> nth=28
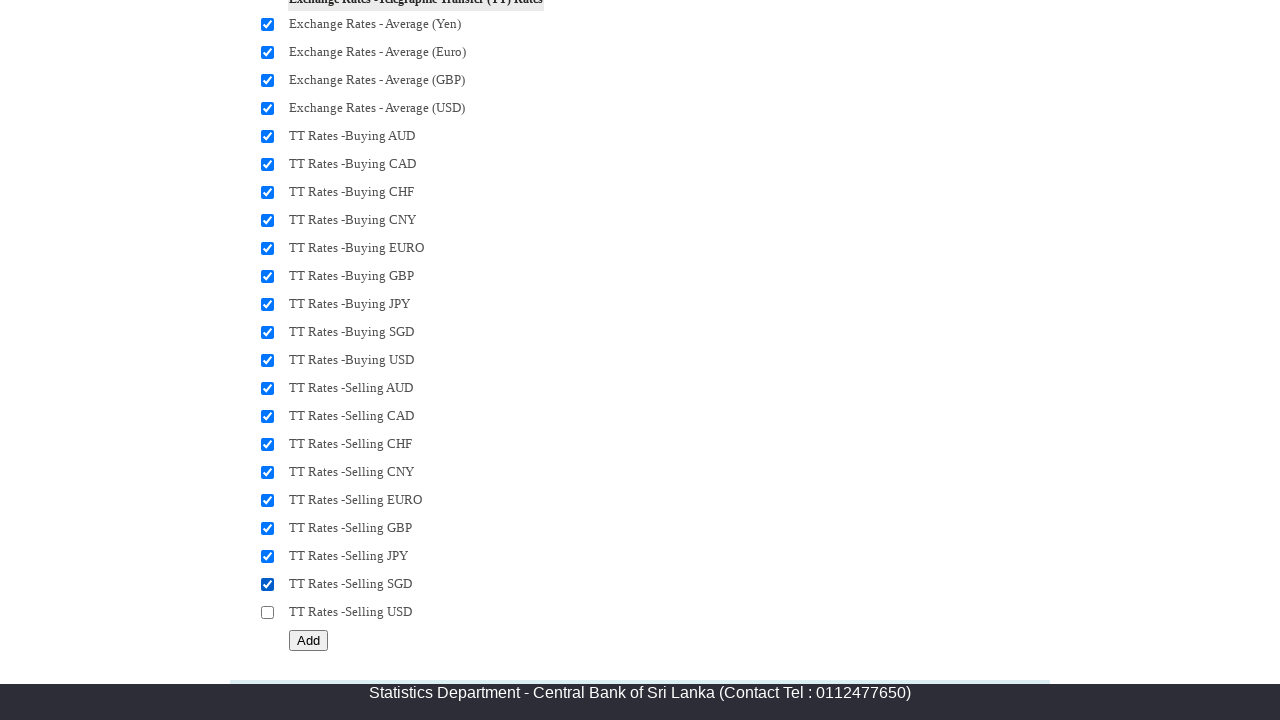

Selected data item checkbox 30 of 30 at (268, 612) on input[type='checkbox'][id$='chkSelect'] >> nth=29
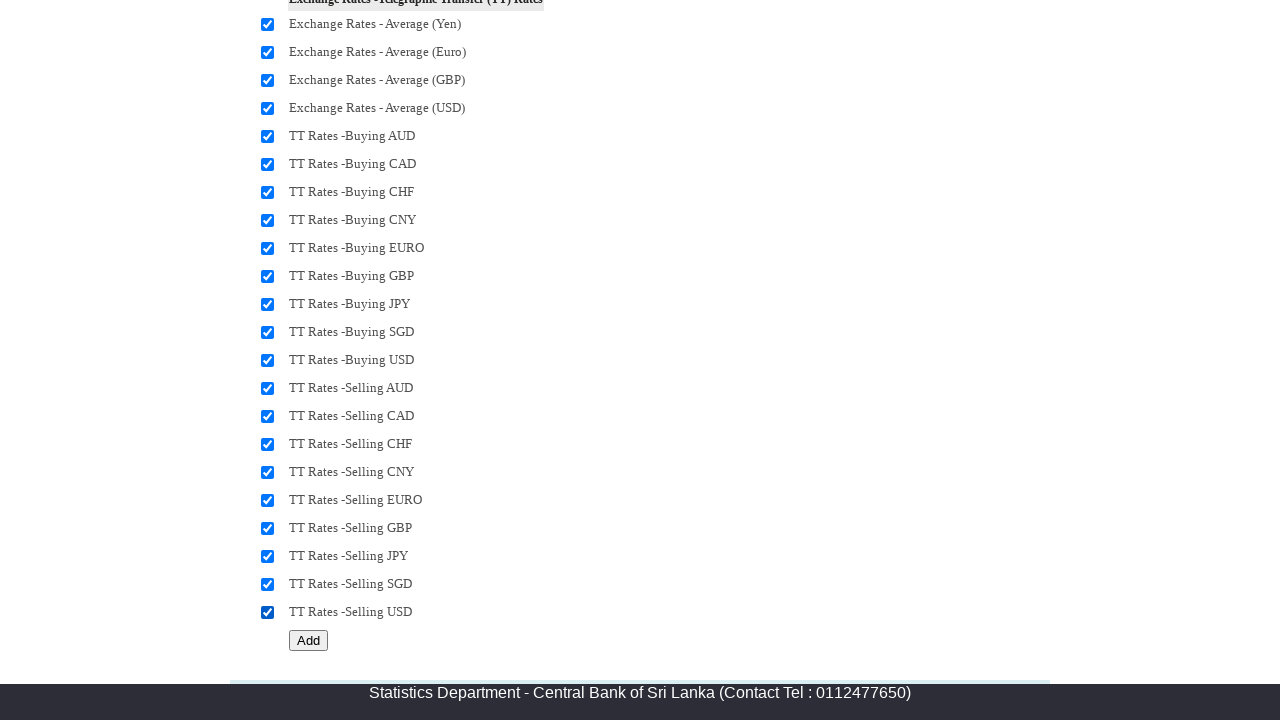

Clicked 'Next' button to proceed to confirmation step at (377, 656) on #ContentPlaceHolder1_btnNext
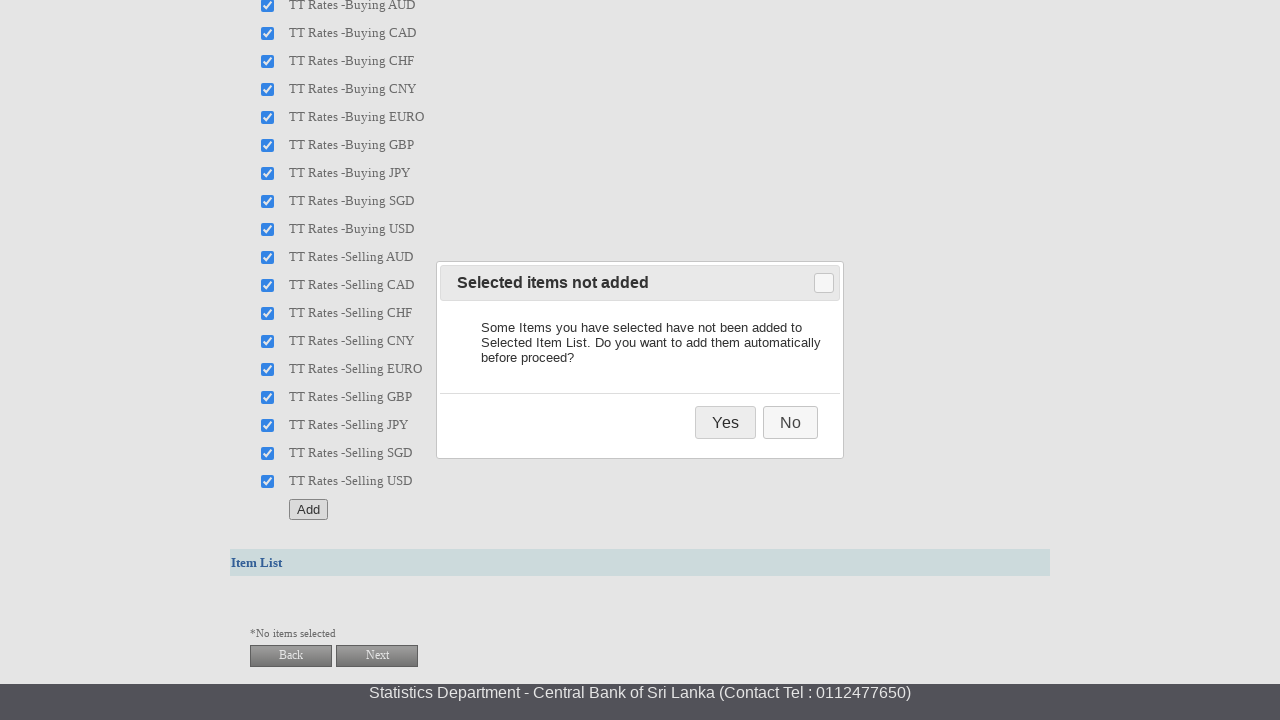

Confirmation dialog 'Yes' button became visible
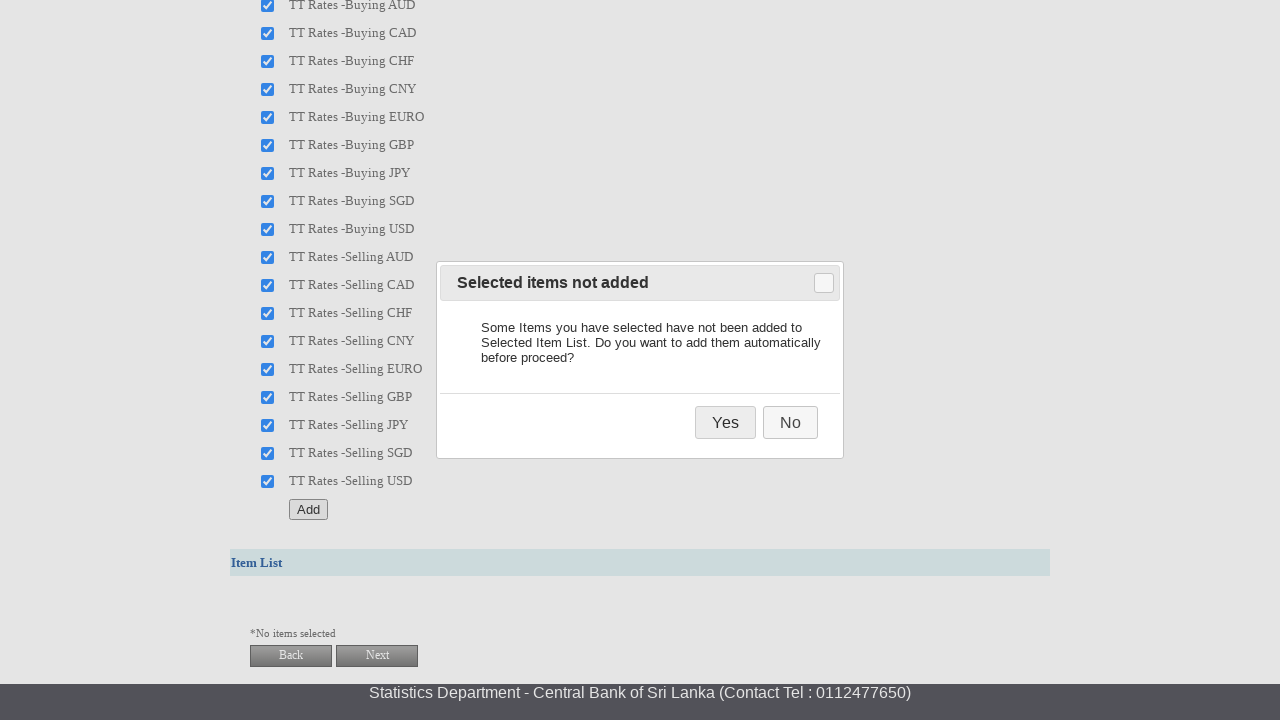

Clicked 'Yes' button in confirmation dialog at (726, 423) on xpath=/html/body/div[1]/div[3]/div/button[1]
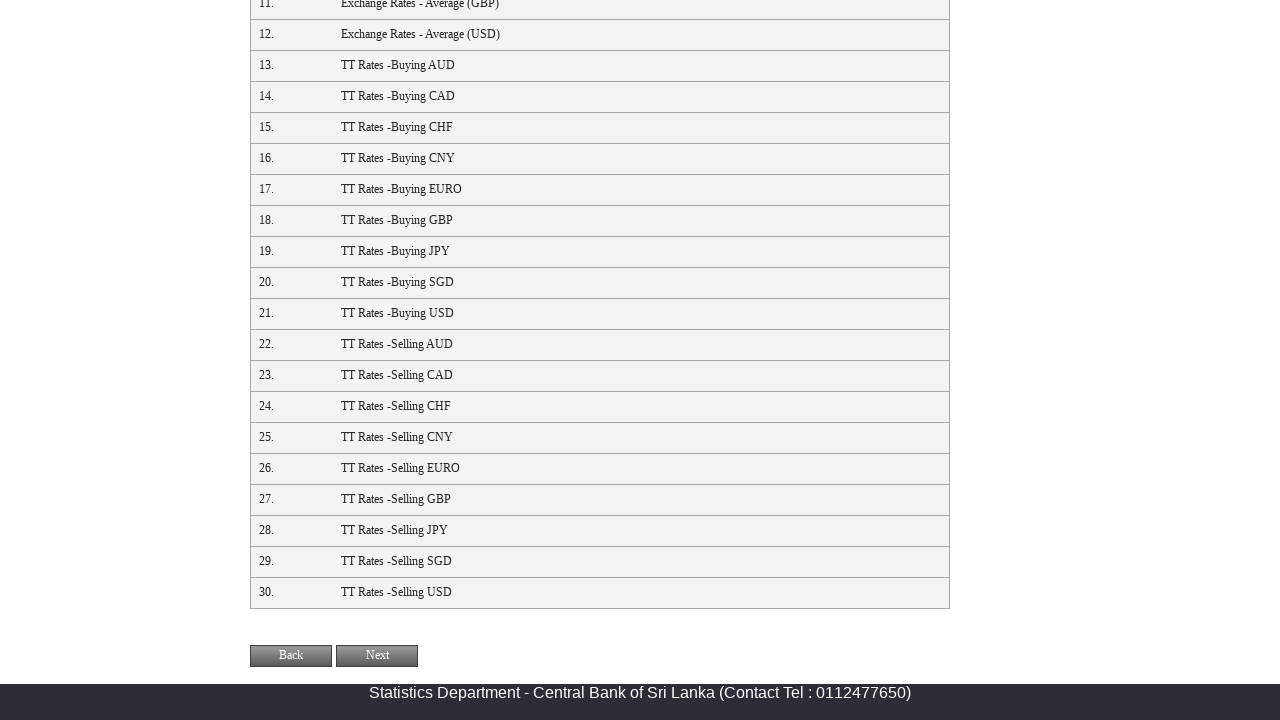

Clicked 'Next' button after confirmation to proceed to download page at (377, 656) on #ContentPlaceHolder1_btnNext
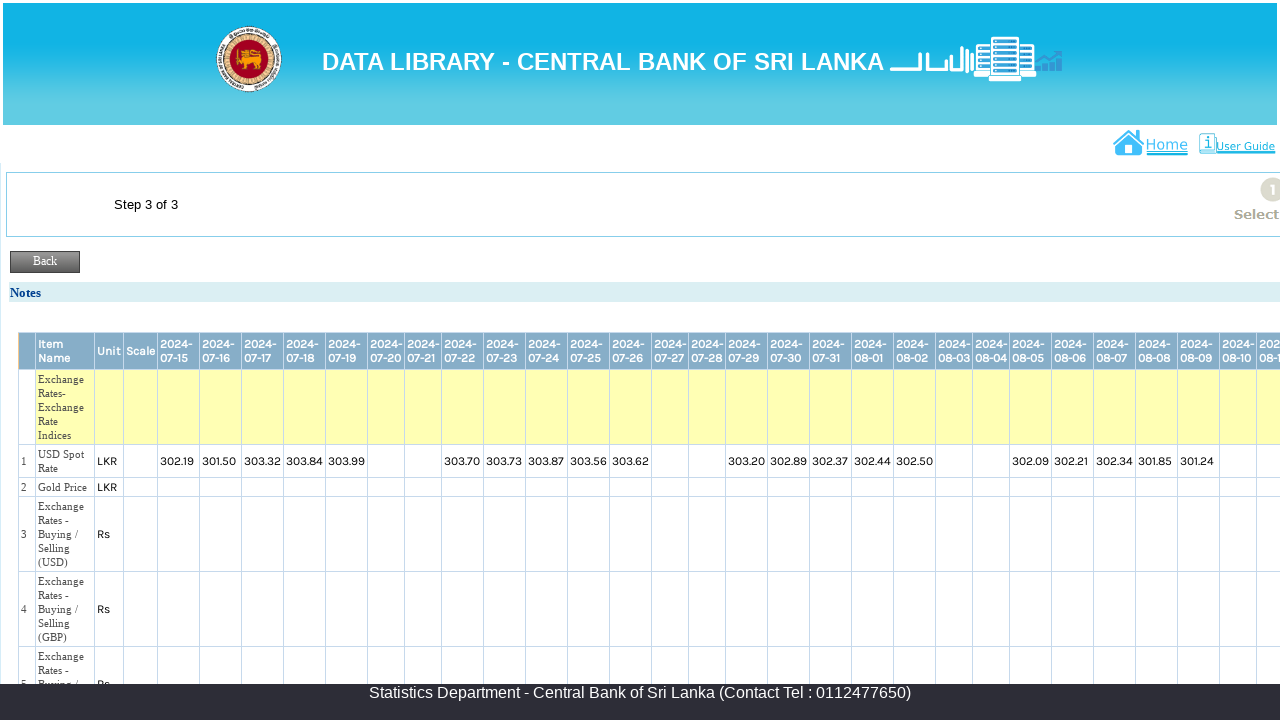

Download button became visible
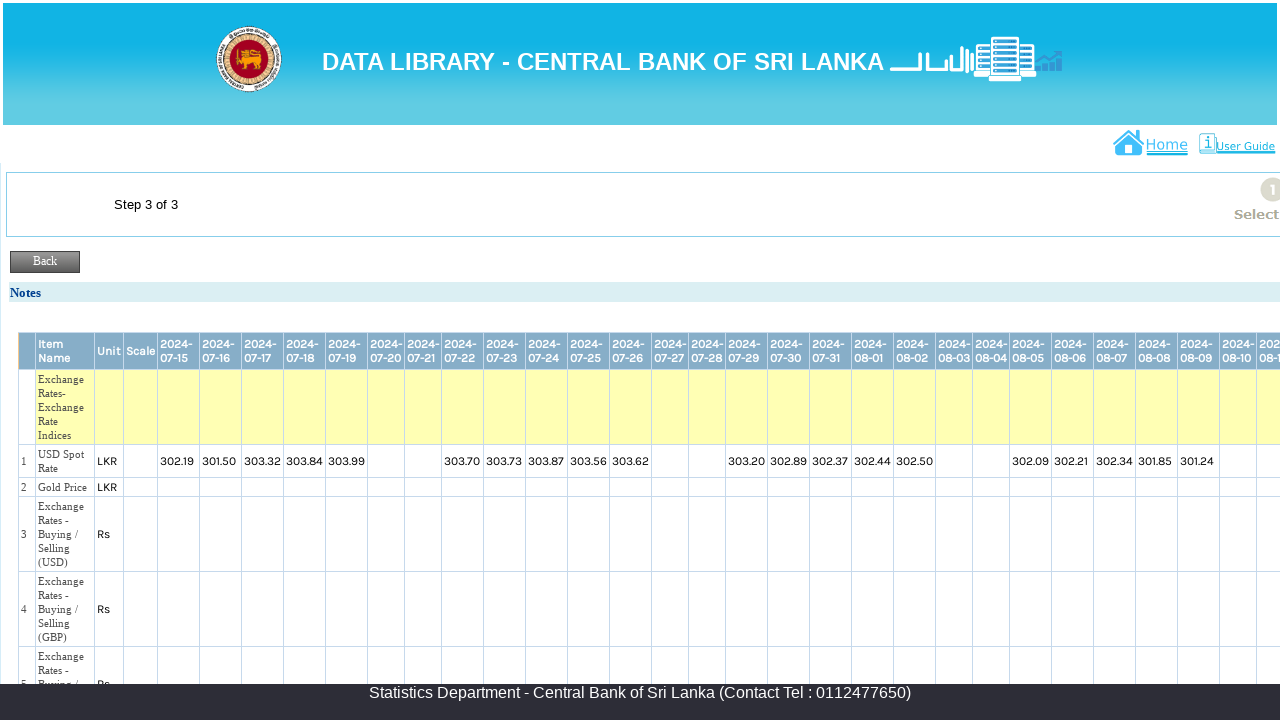

Scrolled download button into view
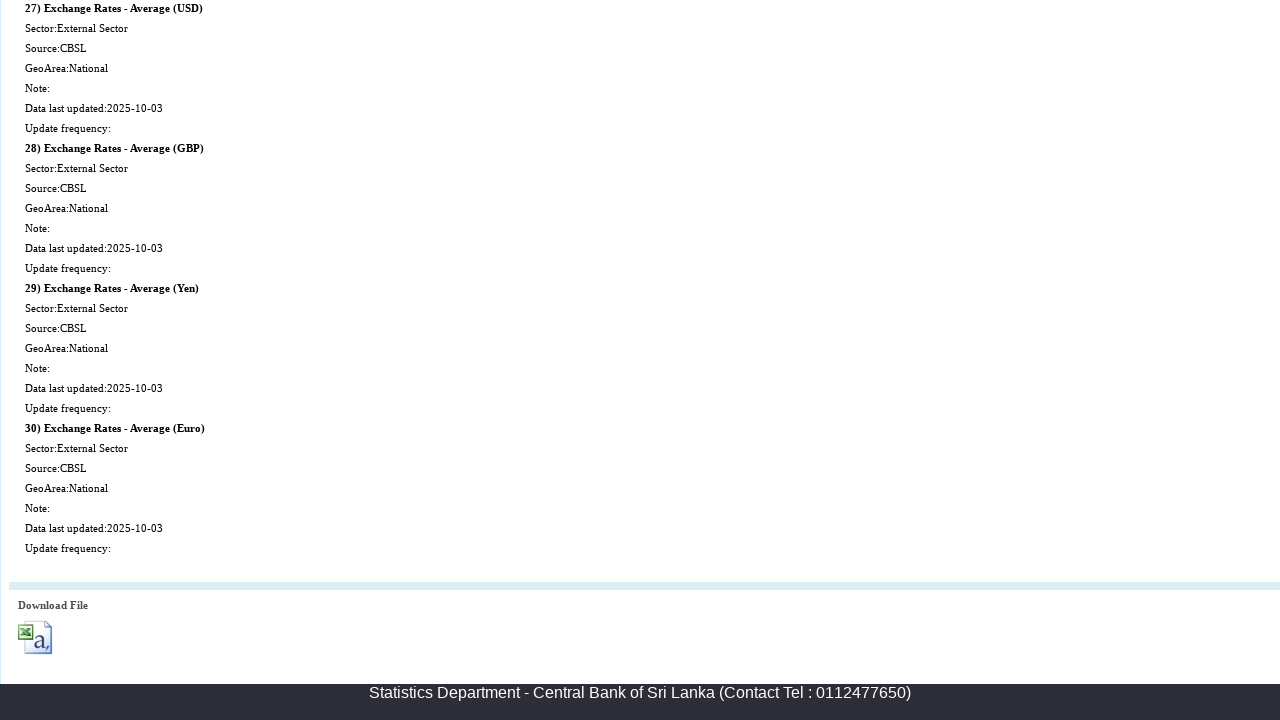

Download button is visible and ready to be clicked - automation flow completed
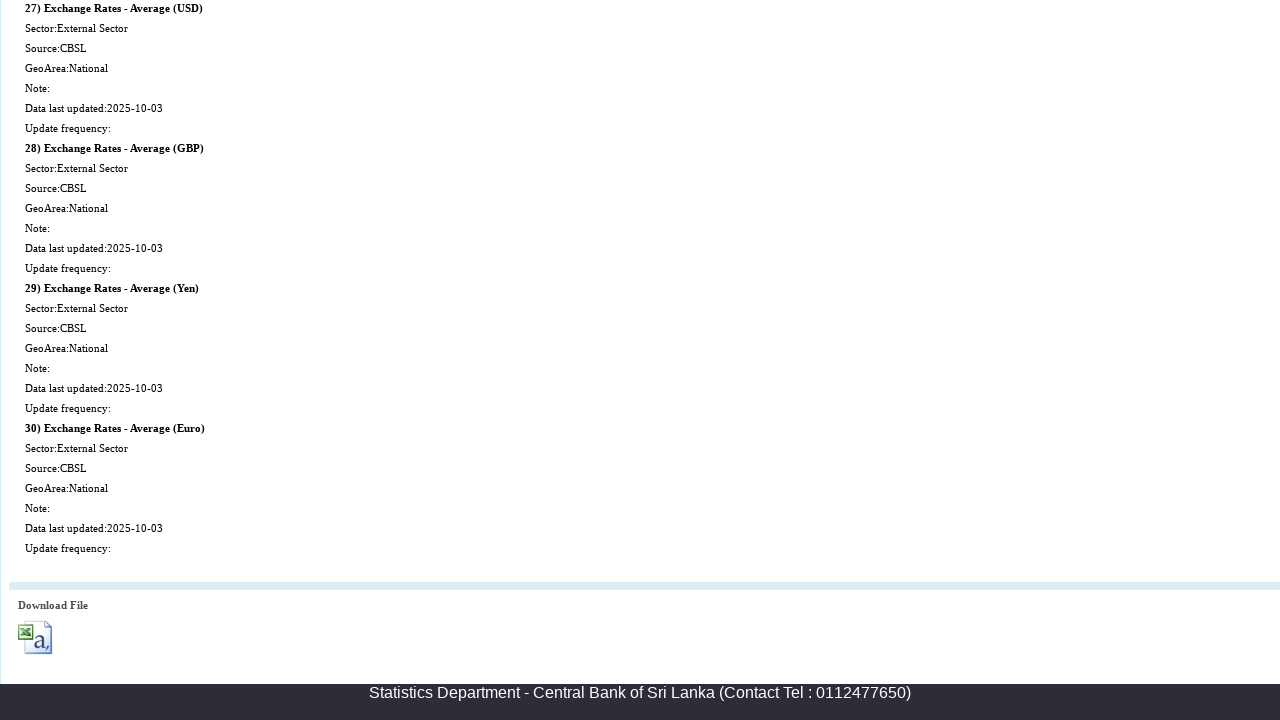

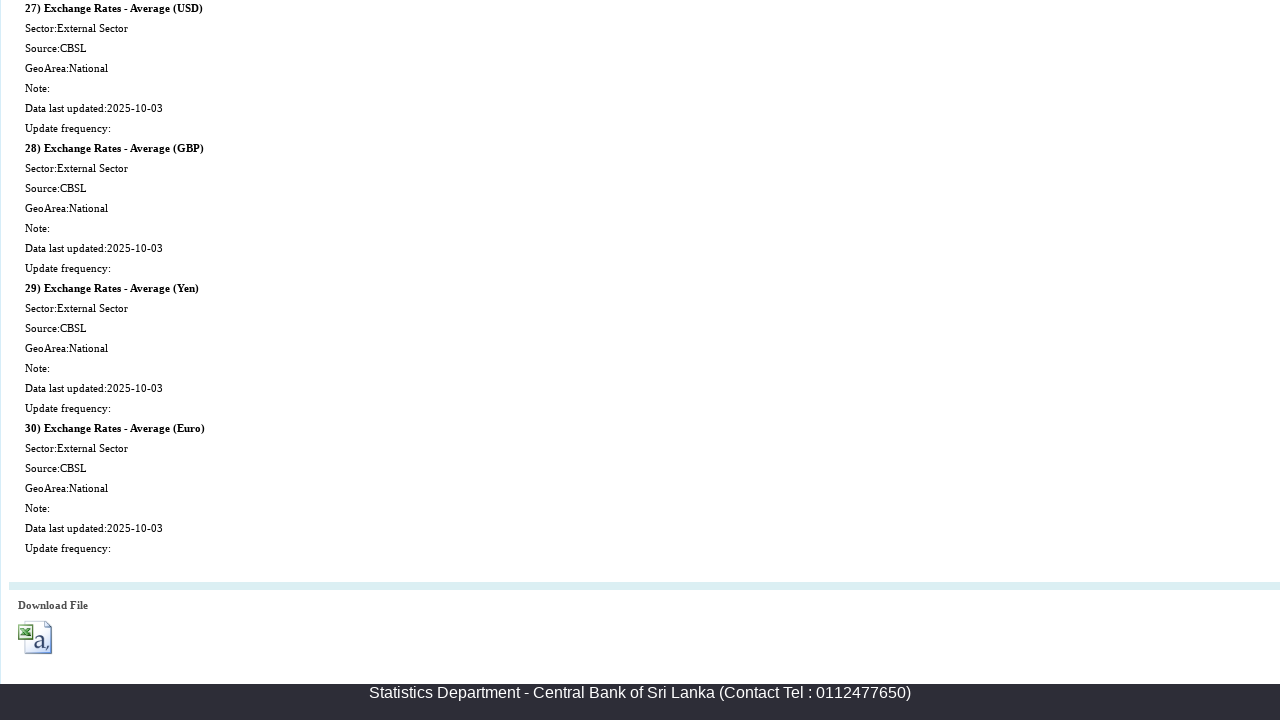